Navigates to Nike's men's football shoes page and scrolls down to load all products through lazy loading, then scrolls horizontally to ensure all content is visible.

Starting URL: https://www.nike.com/id/w/mens-football-shoes-1gdj0znik1zy7ok

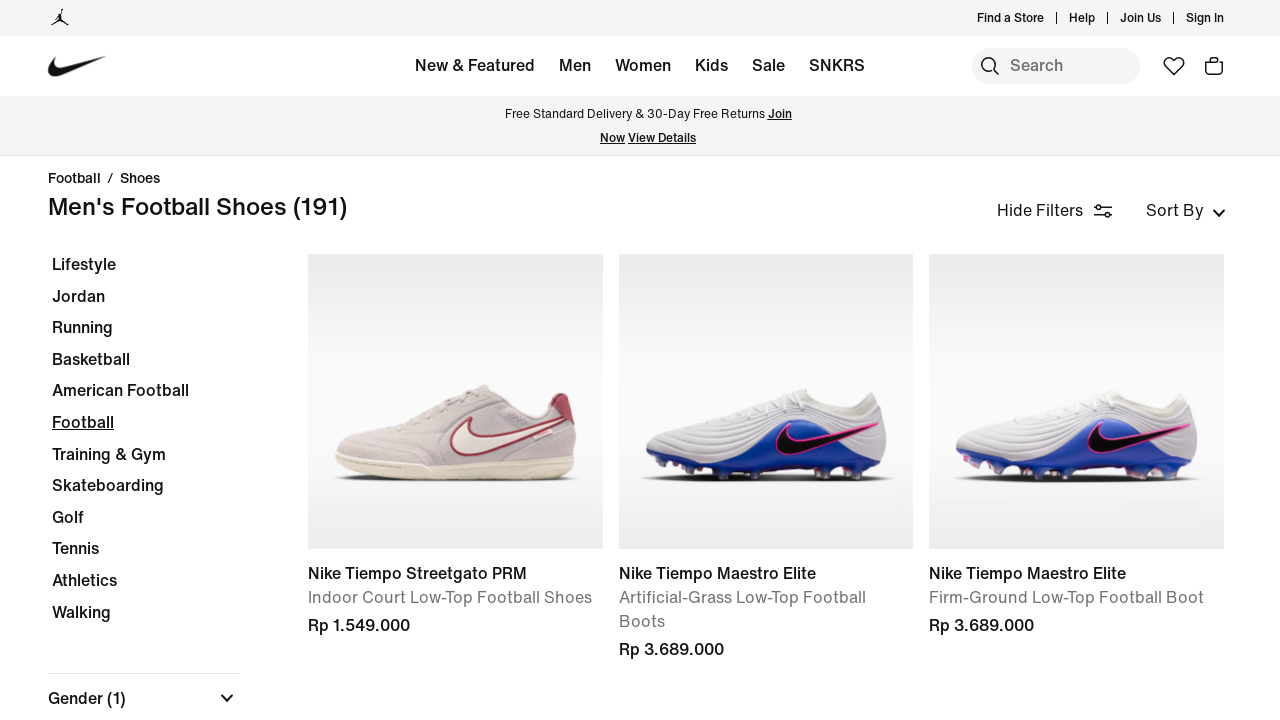

Waited for product wrapper to be present
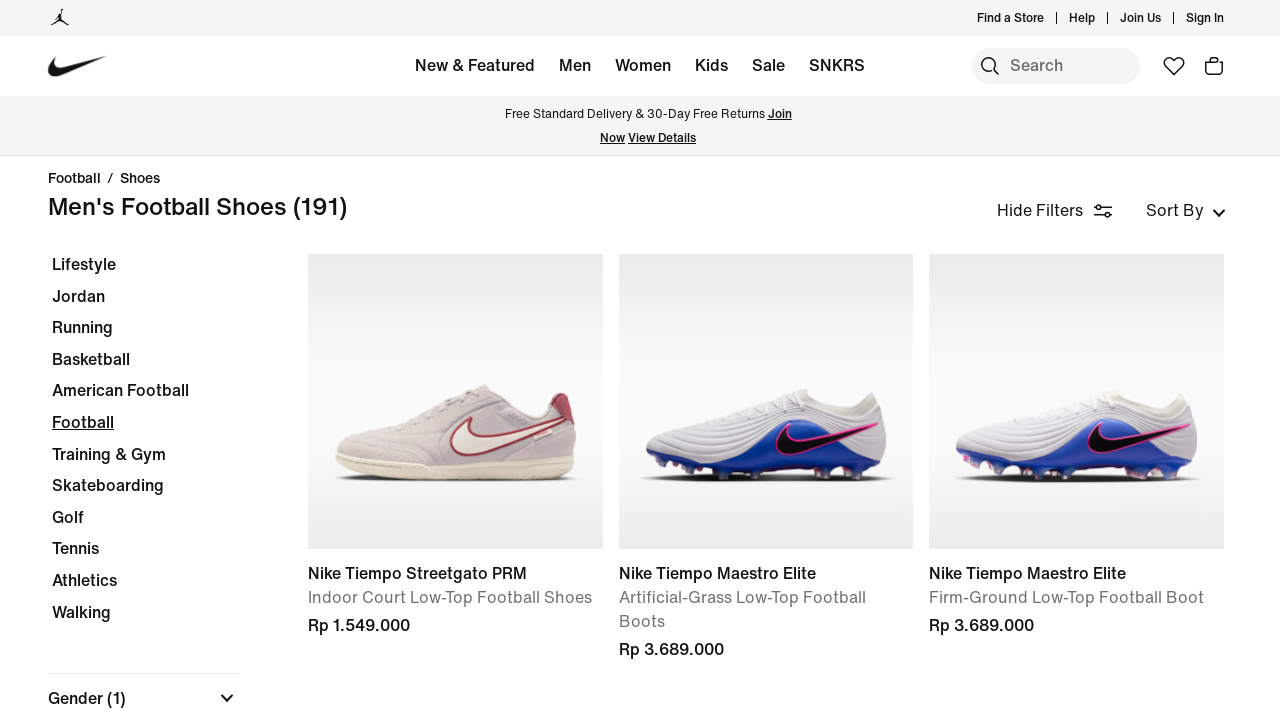

Waited for page to fully load
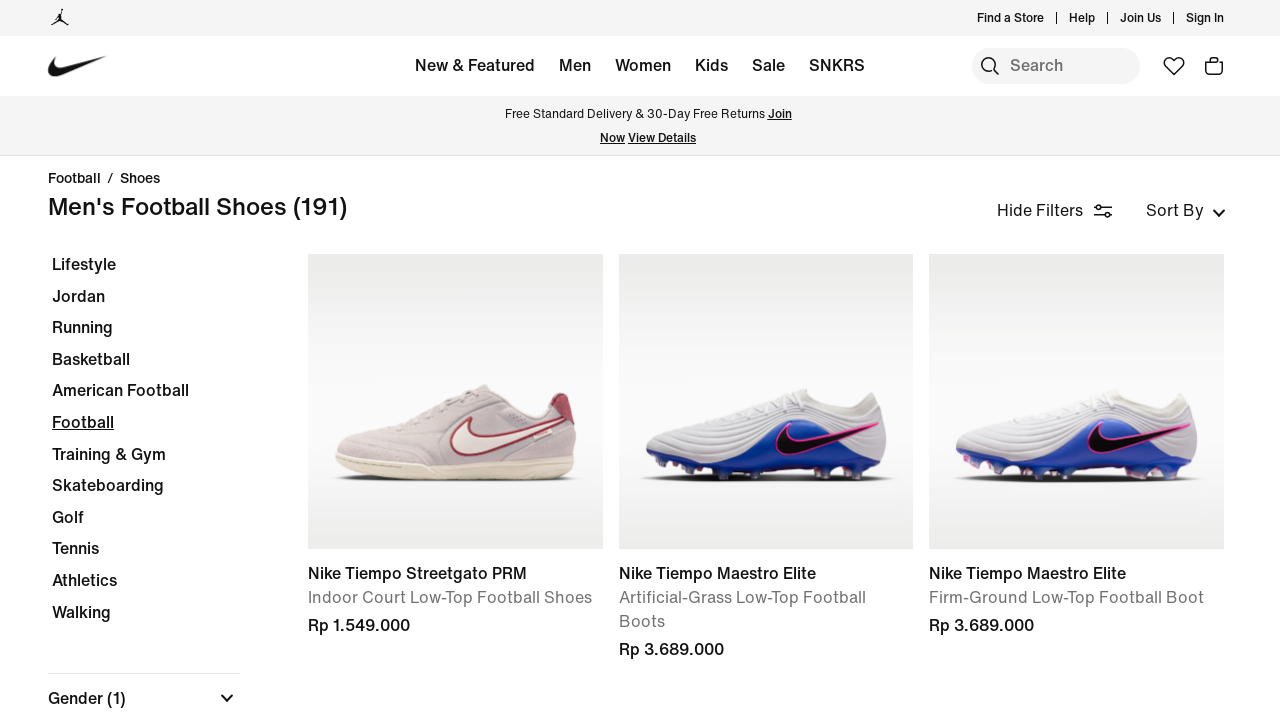

Scrolled down vertically to load lazy-loaded products (iteration 1/25)
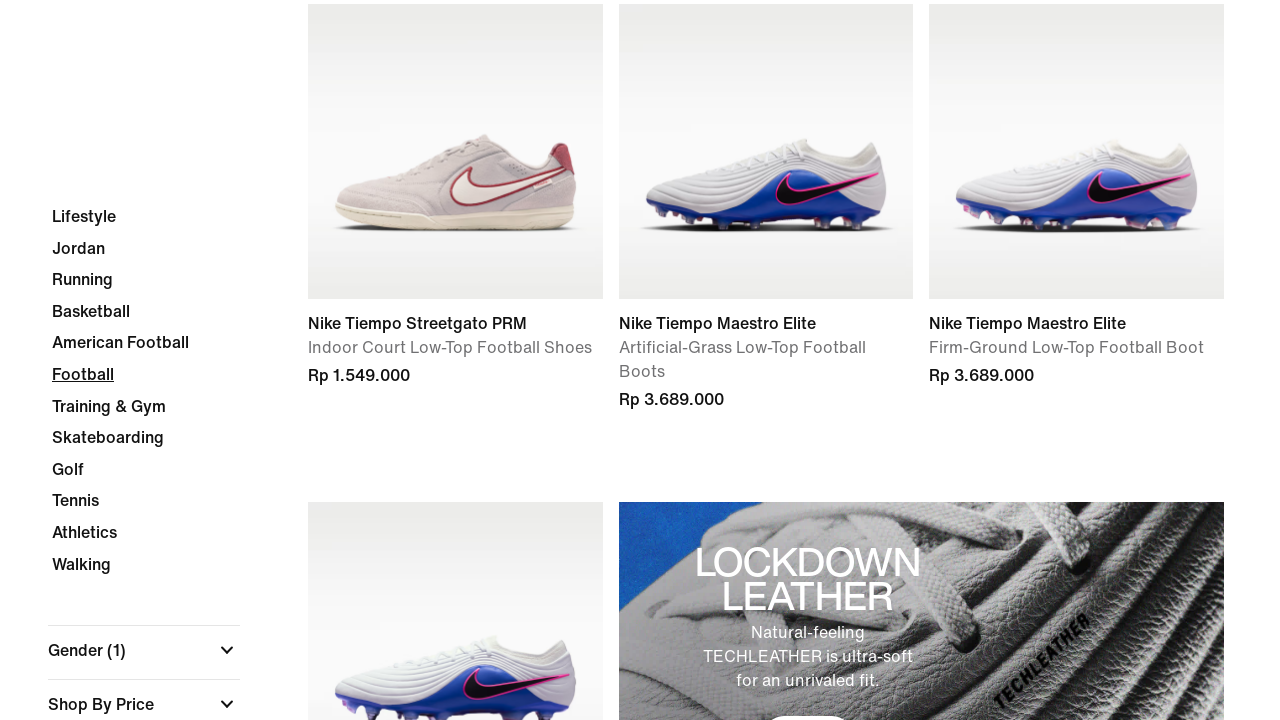

Waited for products to load after scroll (iteration 1/25)
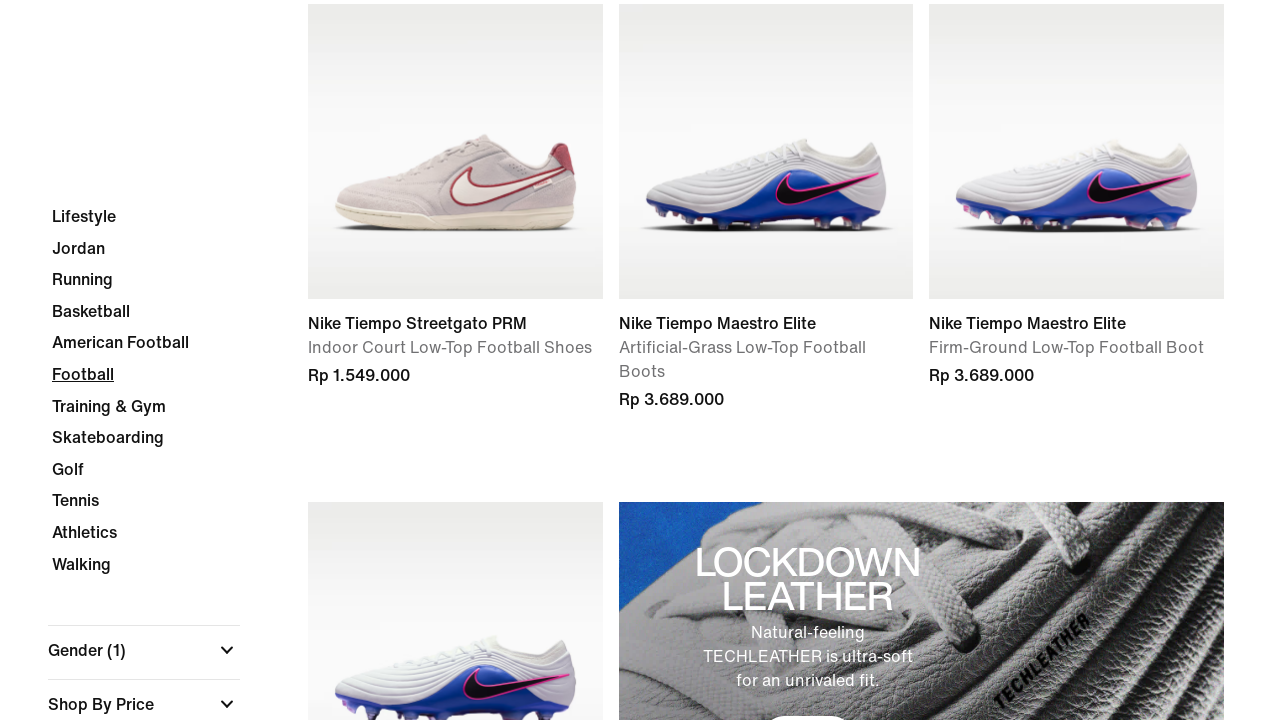

Scrolled down vertically to load lazy-loaded products (iteration 2/25)
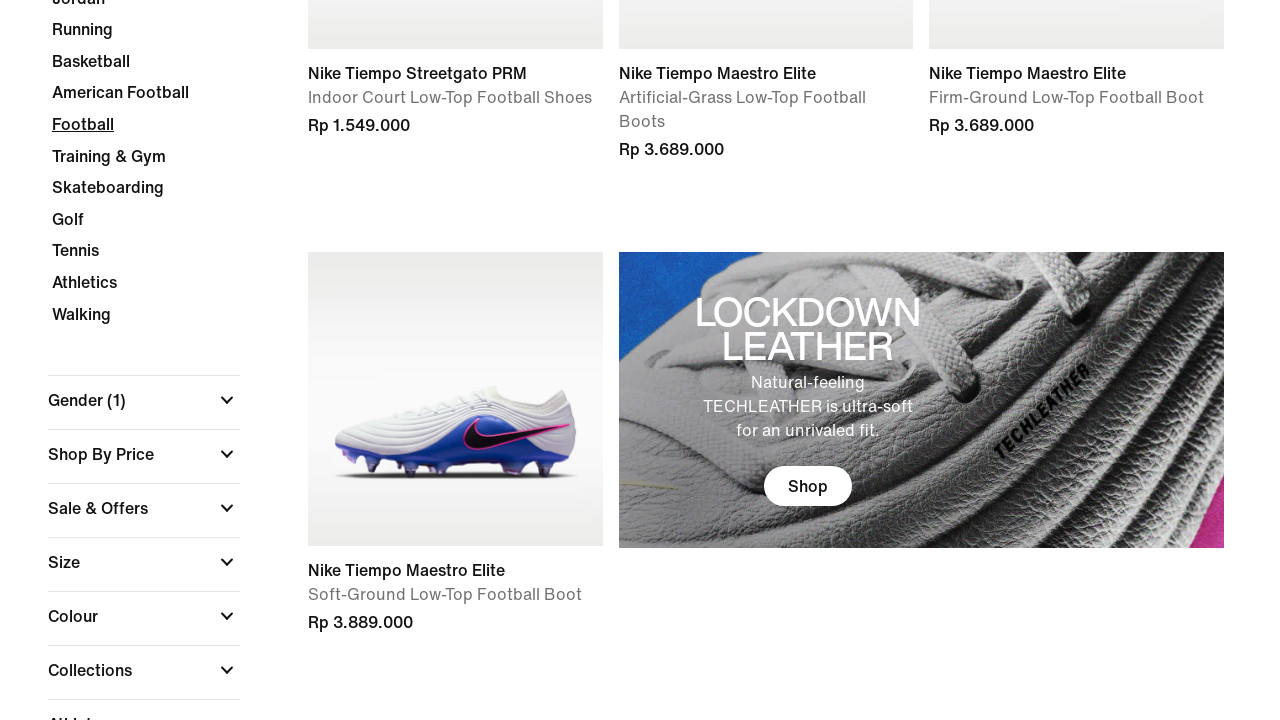

Waited for products to load after scroll (iteration 2/25)
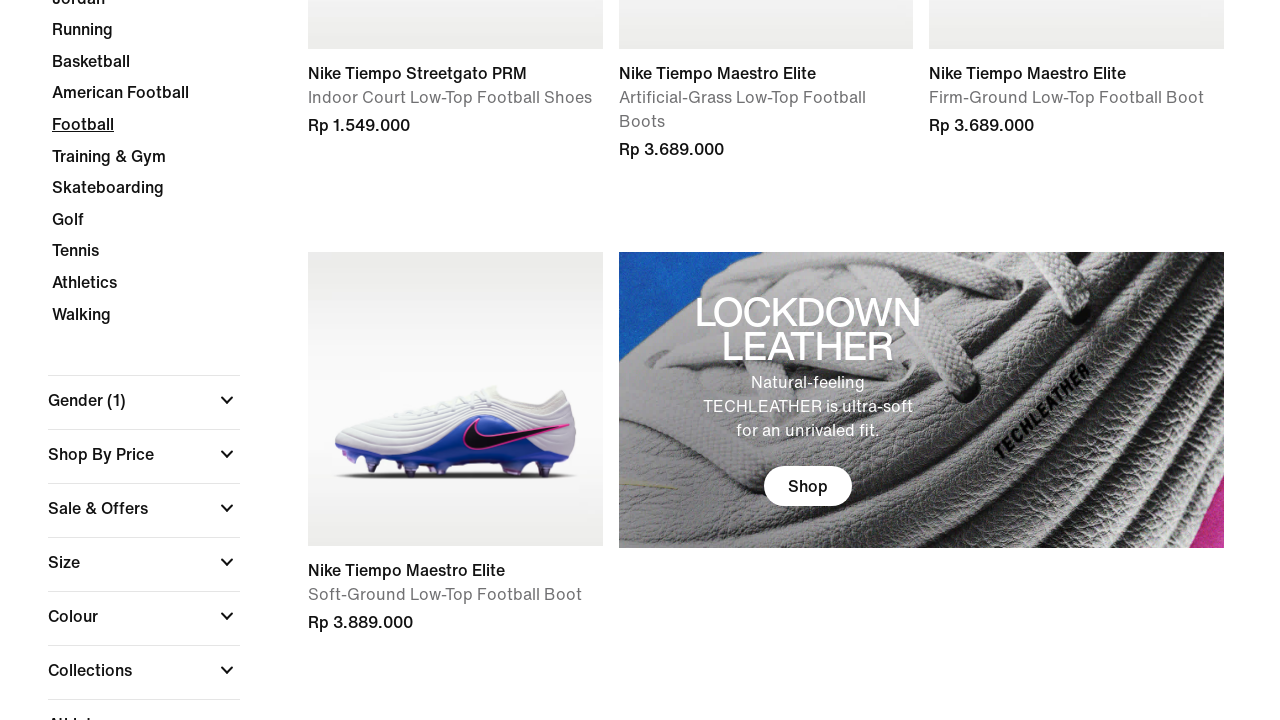

Scrolled down vertically to load lazy-loaded products (iteration 3/25)
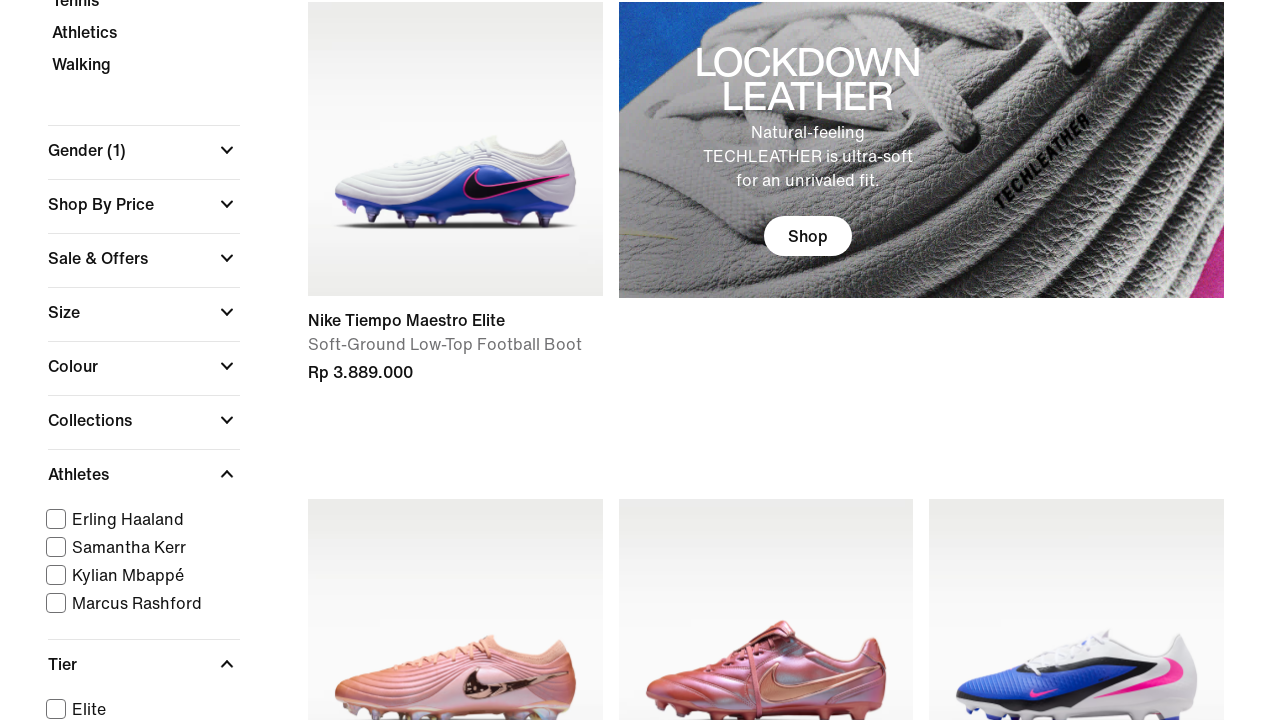

Waited for products to load after scroll (iteration 3/25)
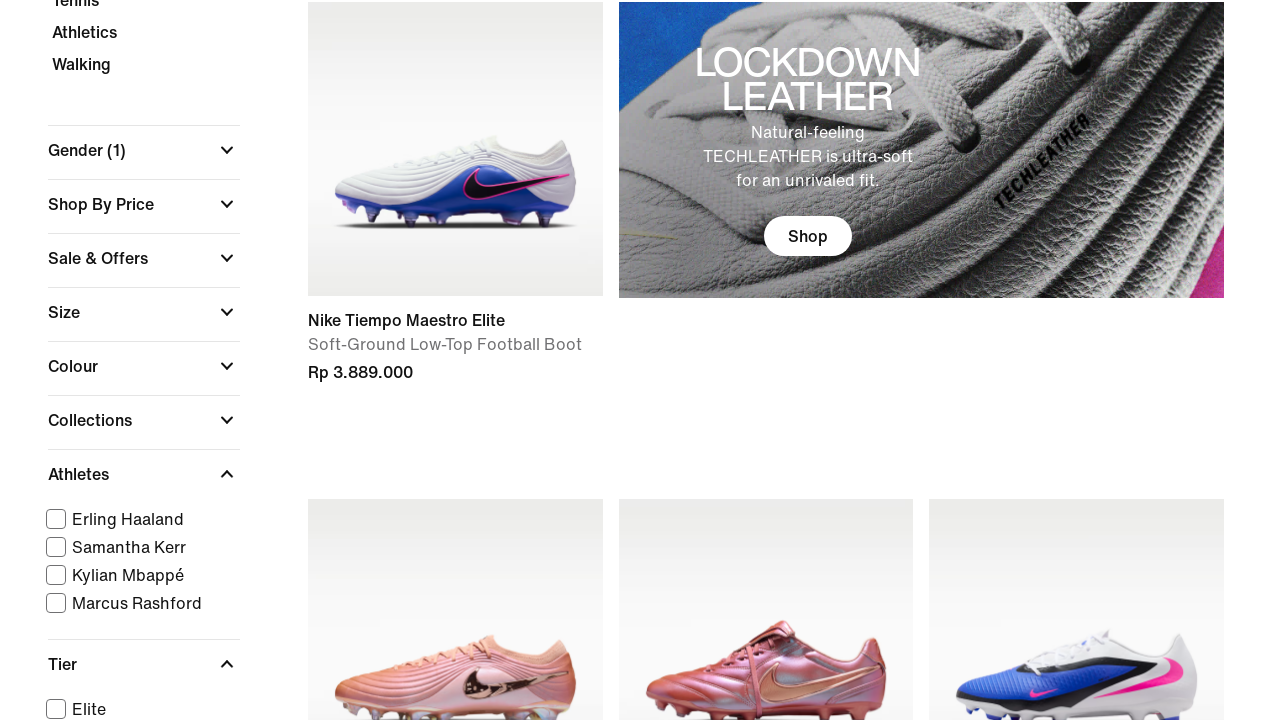

Scrolled down vertically to load lazy-loaded products (iteration 4/25)
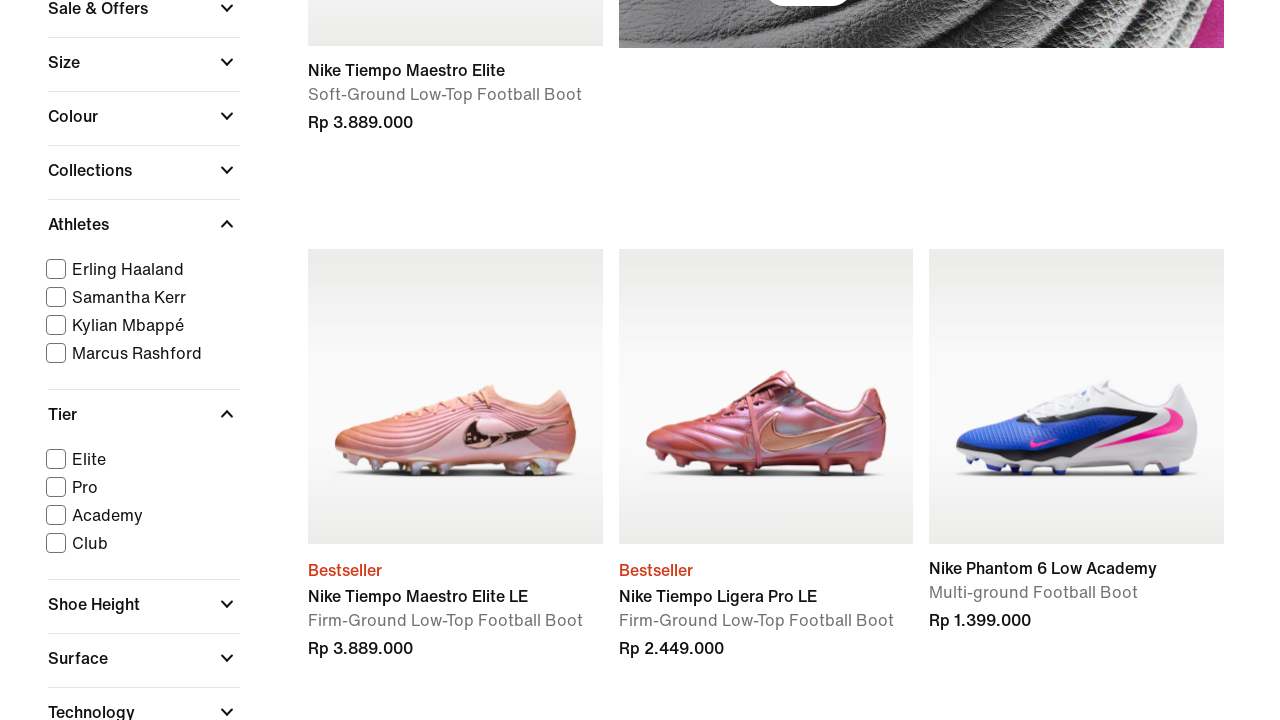

Waited for products to load after scroll (iteration 4/25)
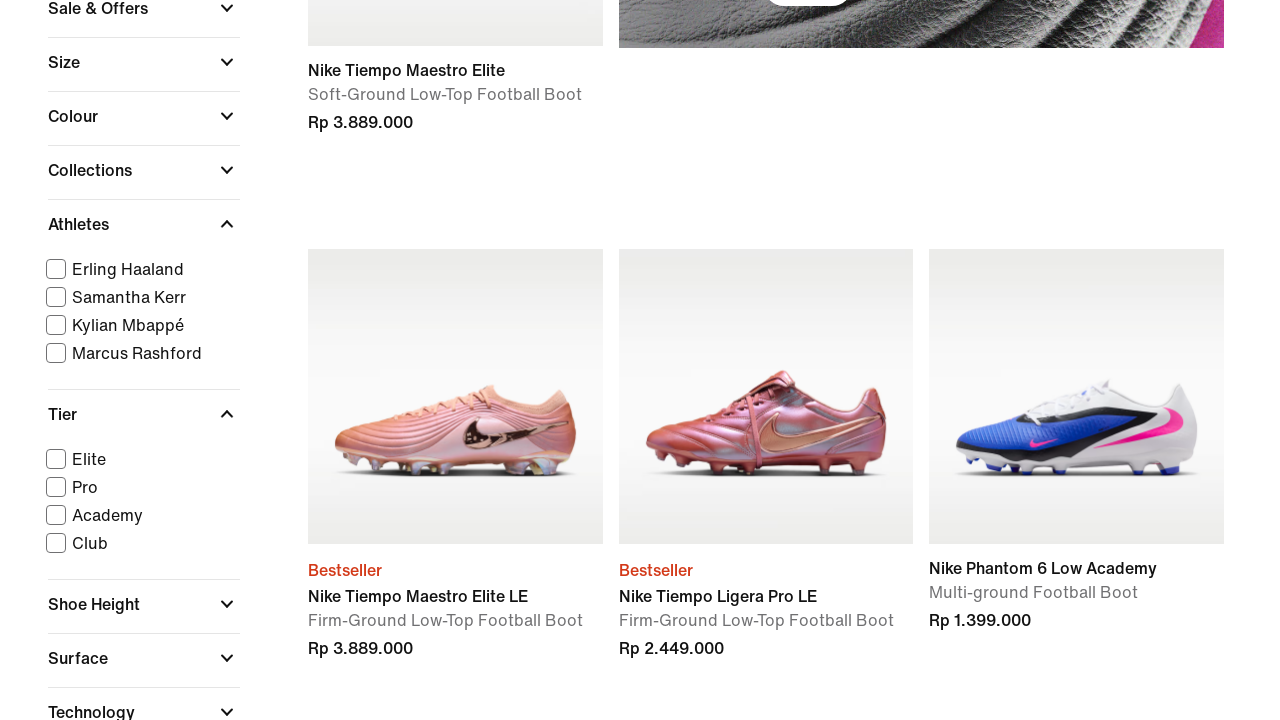

Scrolled down vertically to load lazy-loaded products (iteration 5/25)
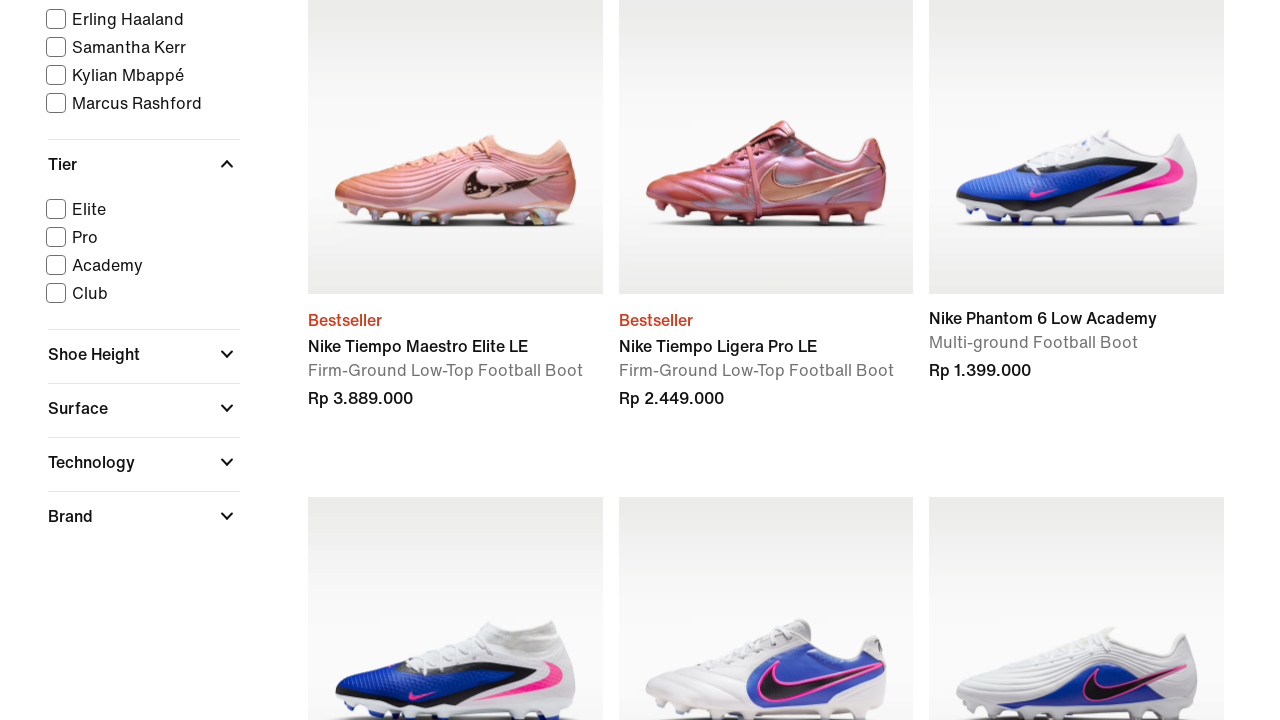

Waited for products to load after scroll (iteration 5/25)
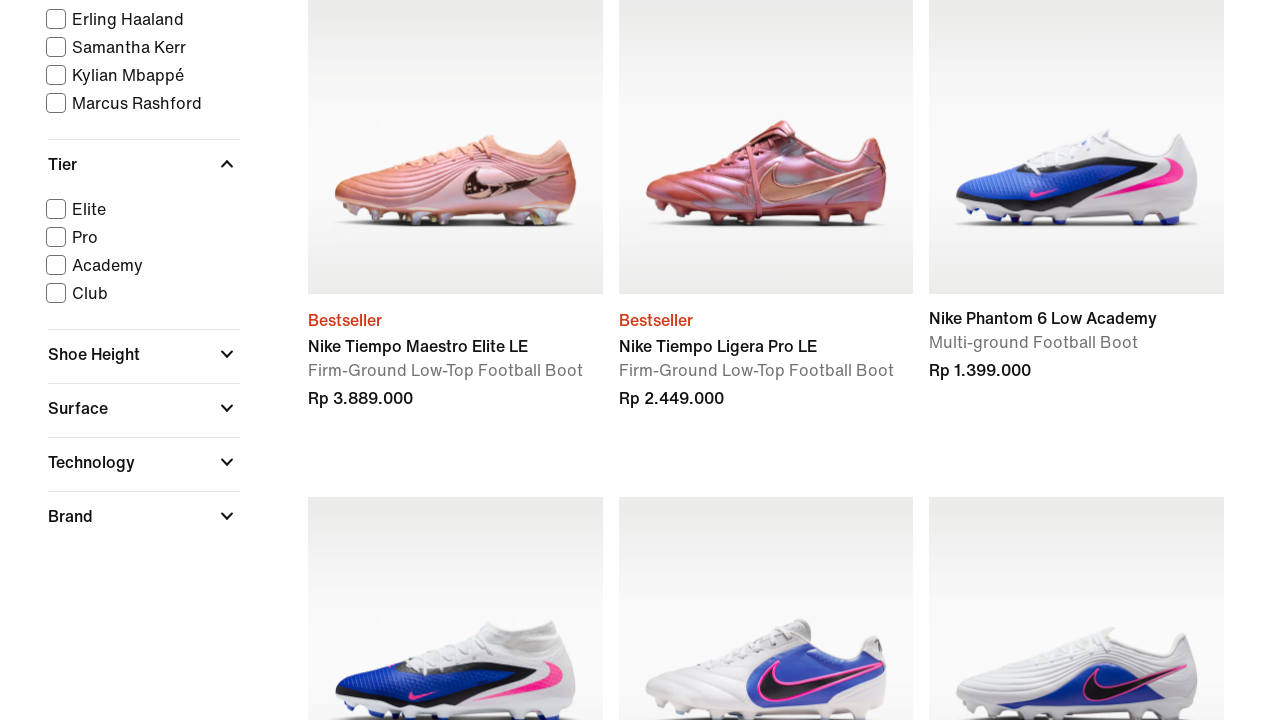

Scrolled down vertically to load lazy-loaded products (iteration 6/25)
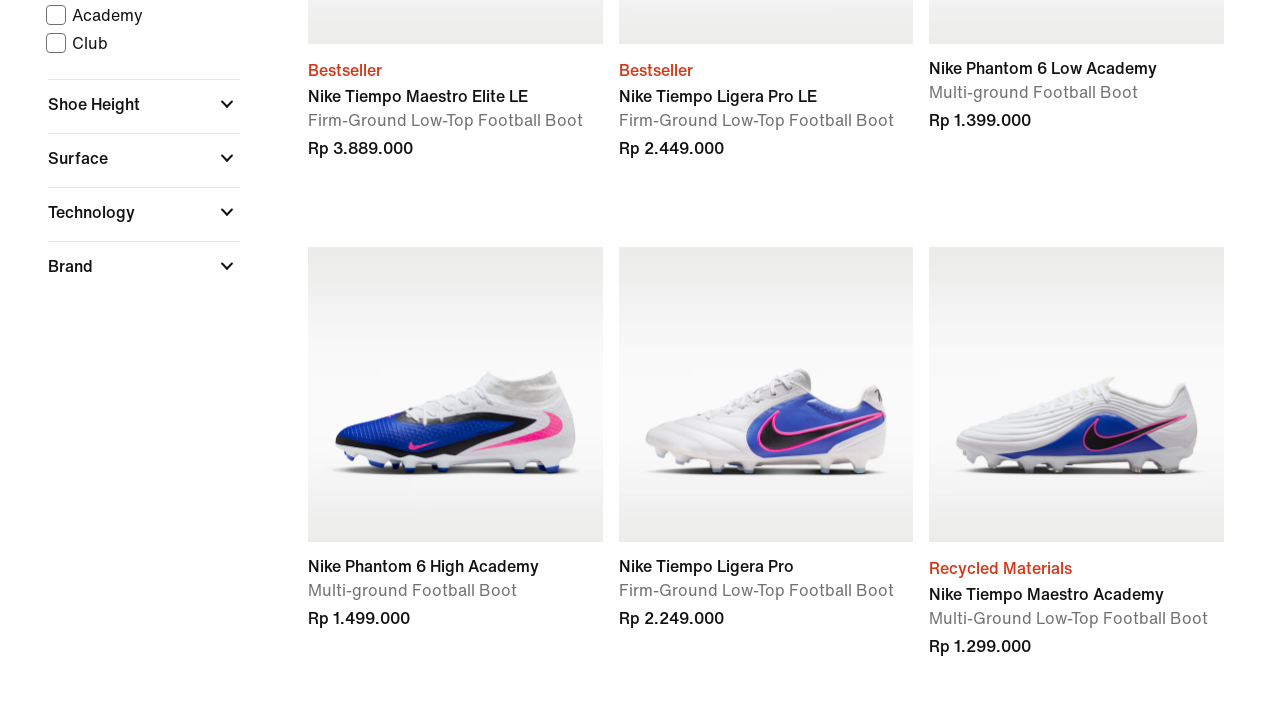

Waited for products to load after scroll (iteration 6/25)
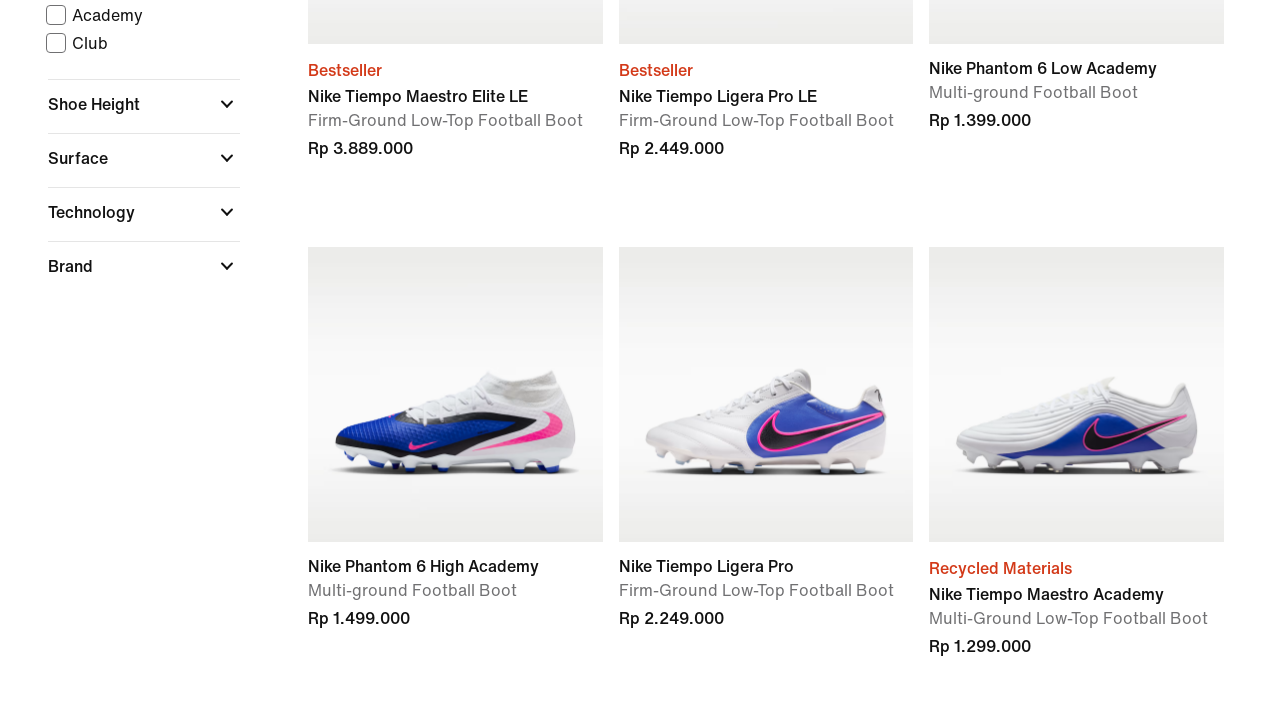

Scrolled down vertically to load lazy-loaded products (iteration 7/25)
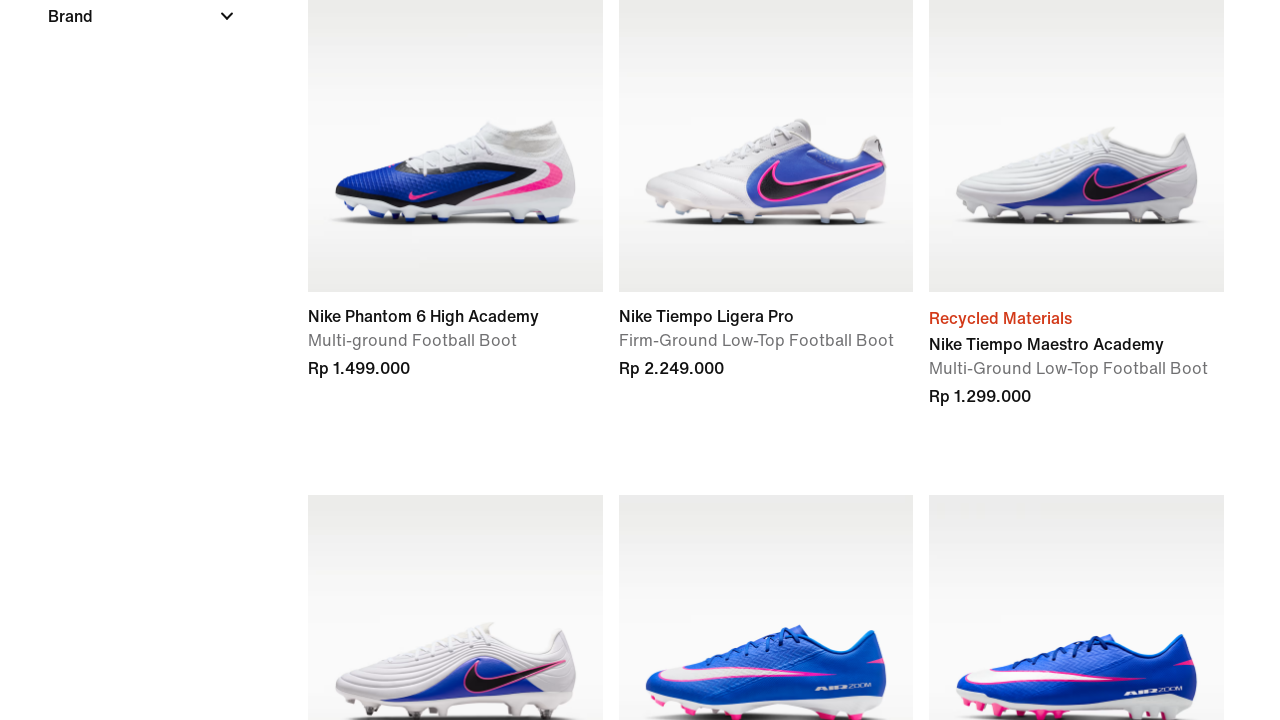

Waited for products to load after scroll (iteration 7/25)
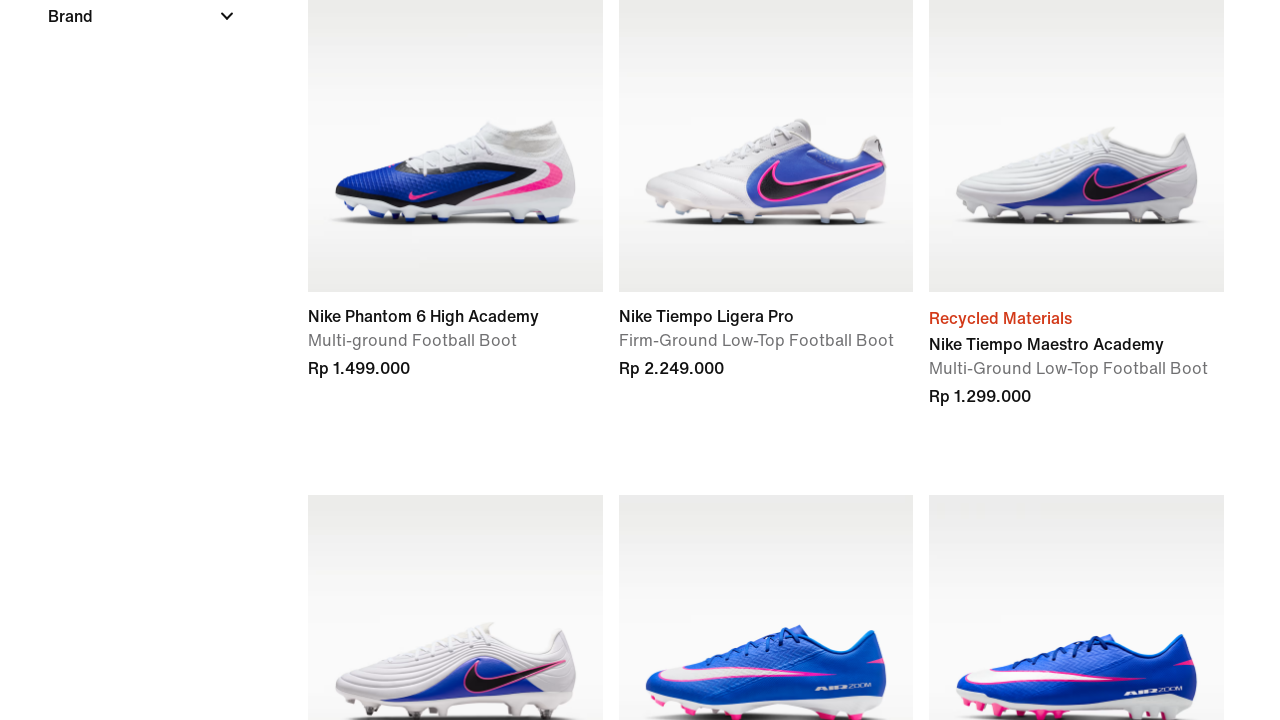

Scrolled down vertically to load lazy-loaded products (iteration 8/25)
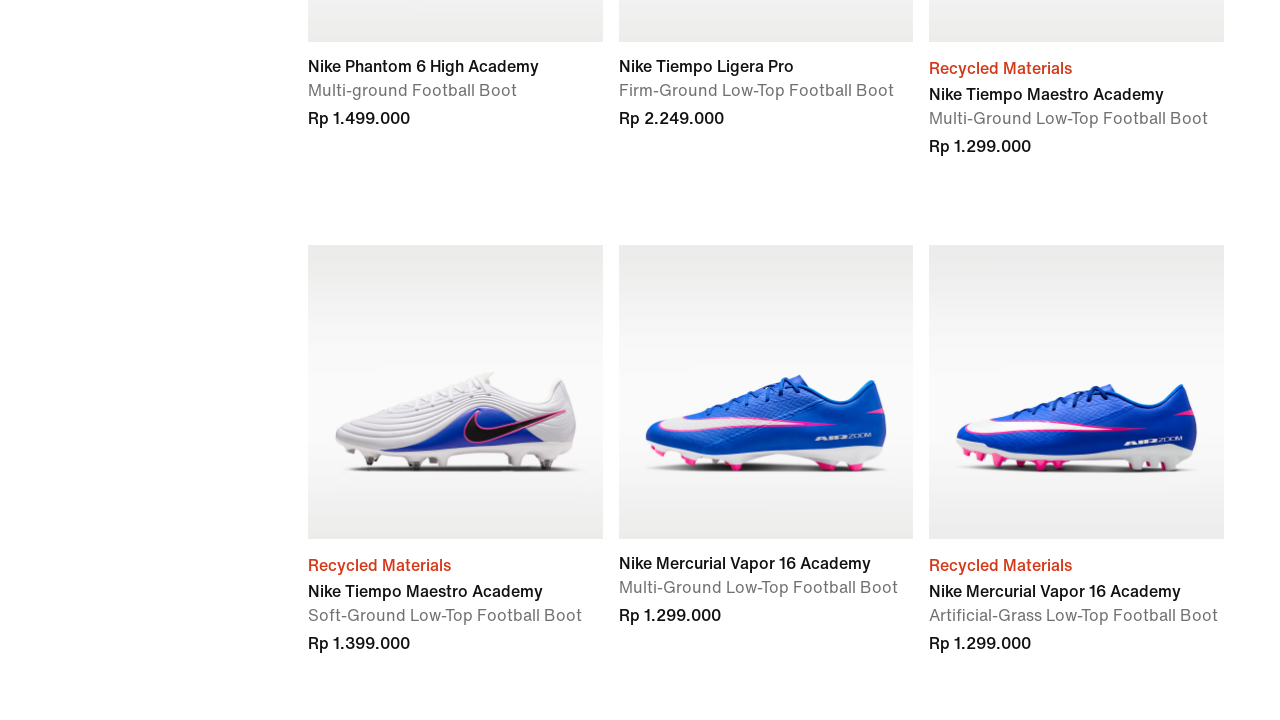

Waited for products to load after scroll (iteration 8/25)
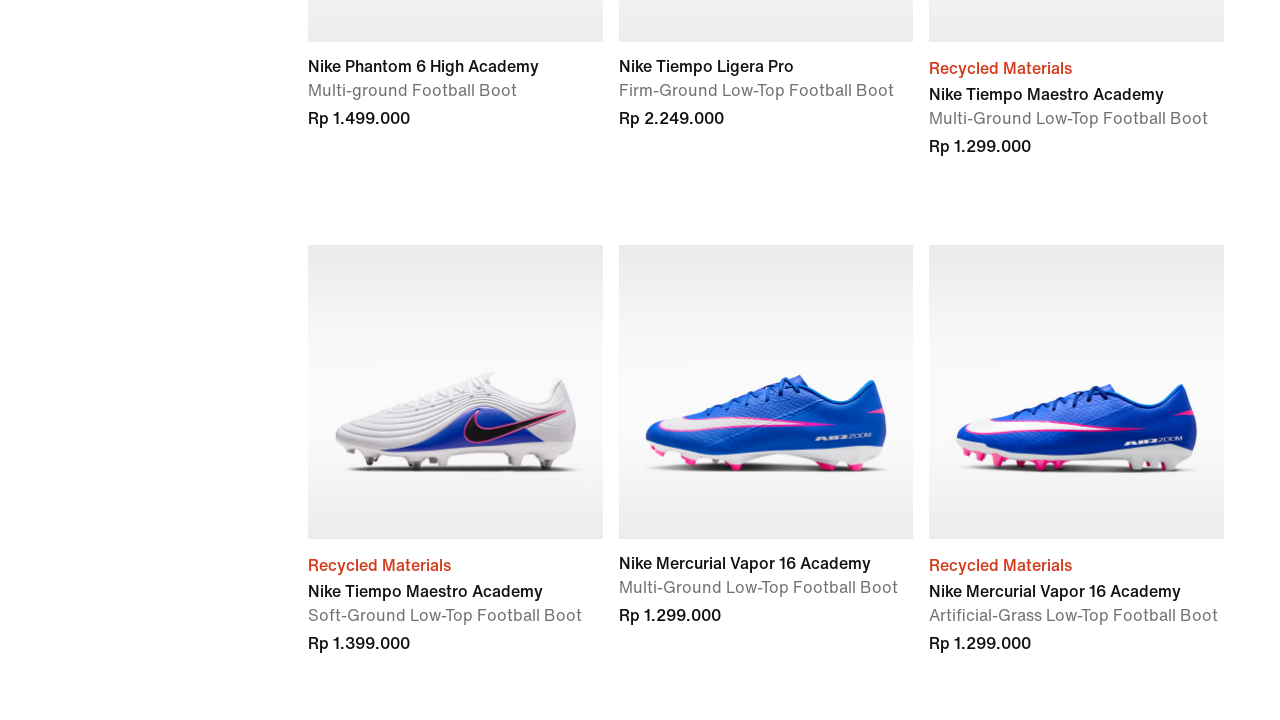

Scrolled down vertically to load lazy-loaded products (iteration 9/25)
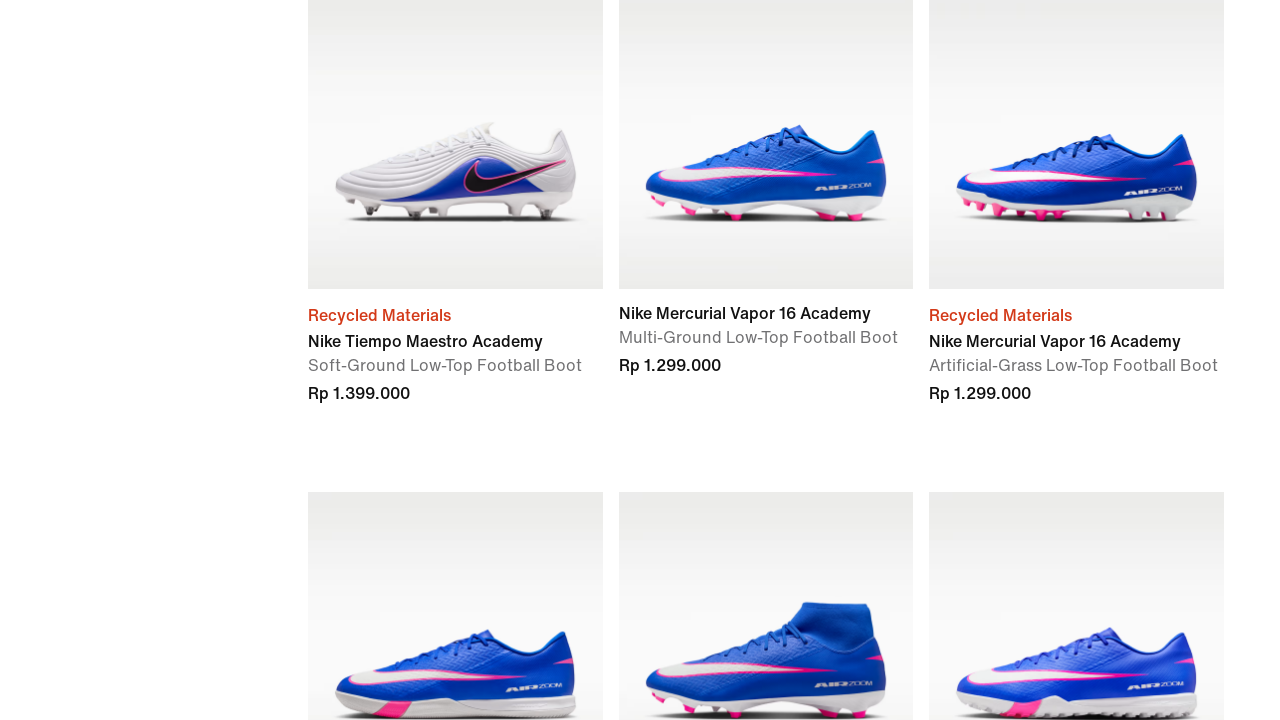

Waited for products to load after scroll (iteration 9/25)
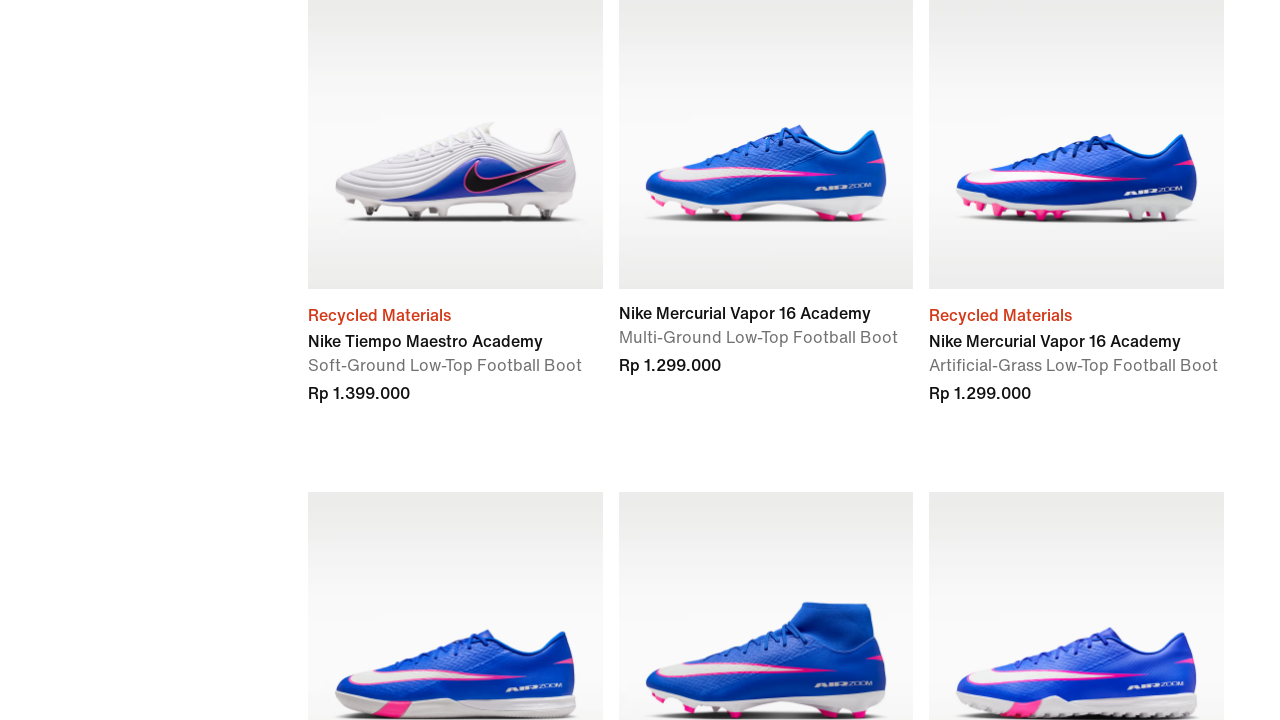

Scrolled down vertically to load lazy-loaded products (iteration 10/25)
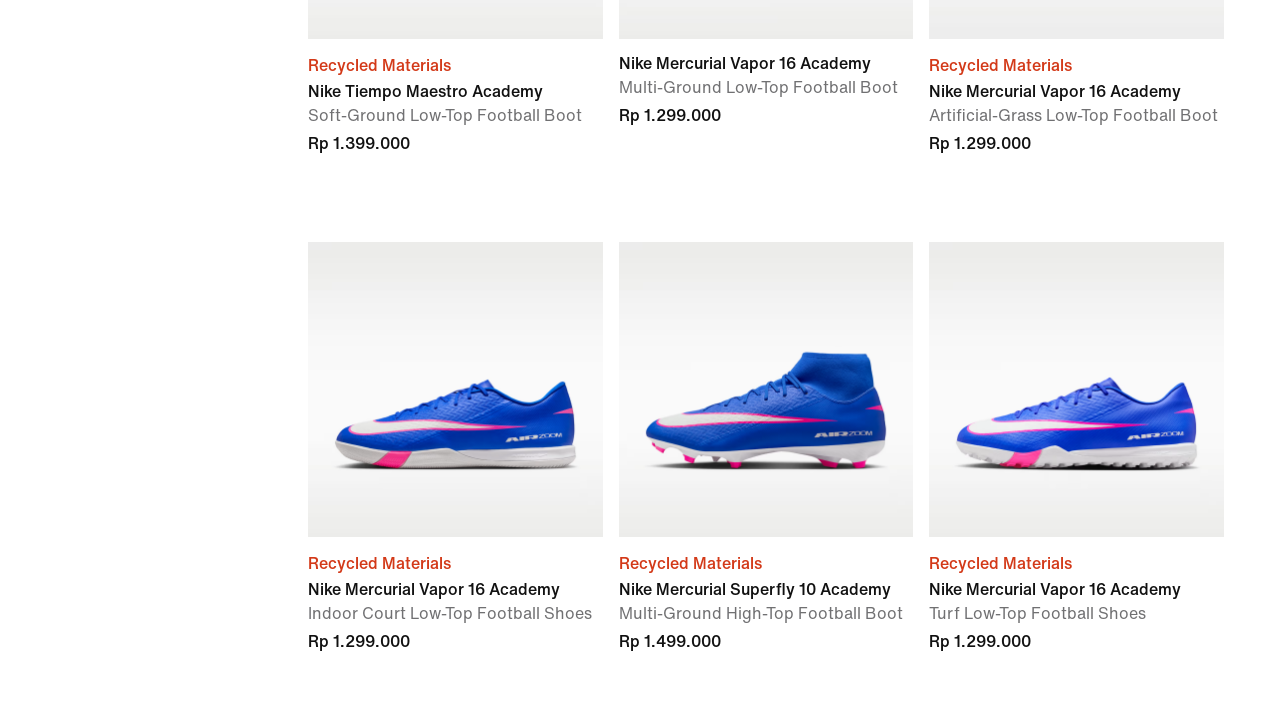

Waited for products to load after scroll (iteration 10/25)
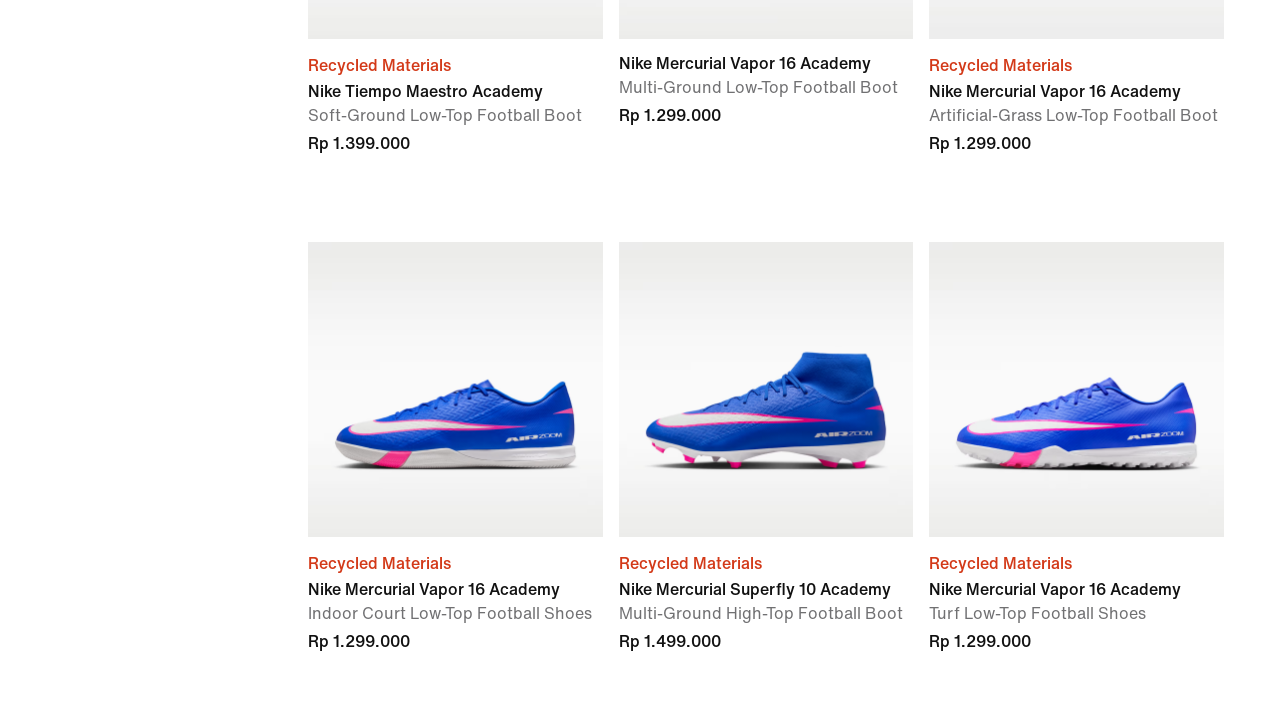

Scrolled down vertically to load lazy-loaded products (iteration 11/25)
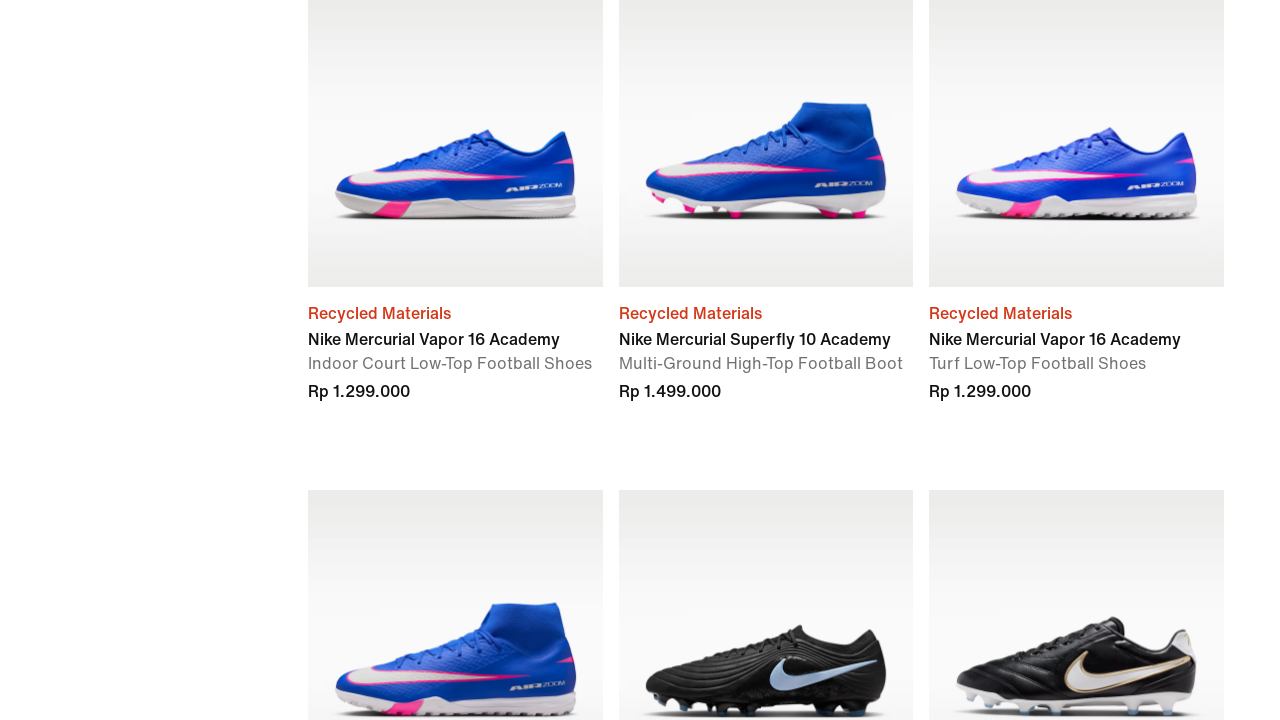

Waited for products to load after scroll (iteration 11/25)
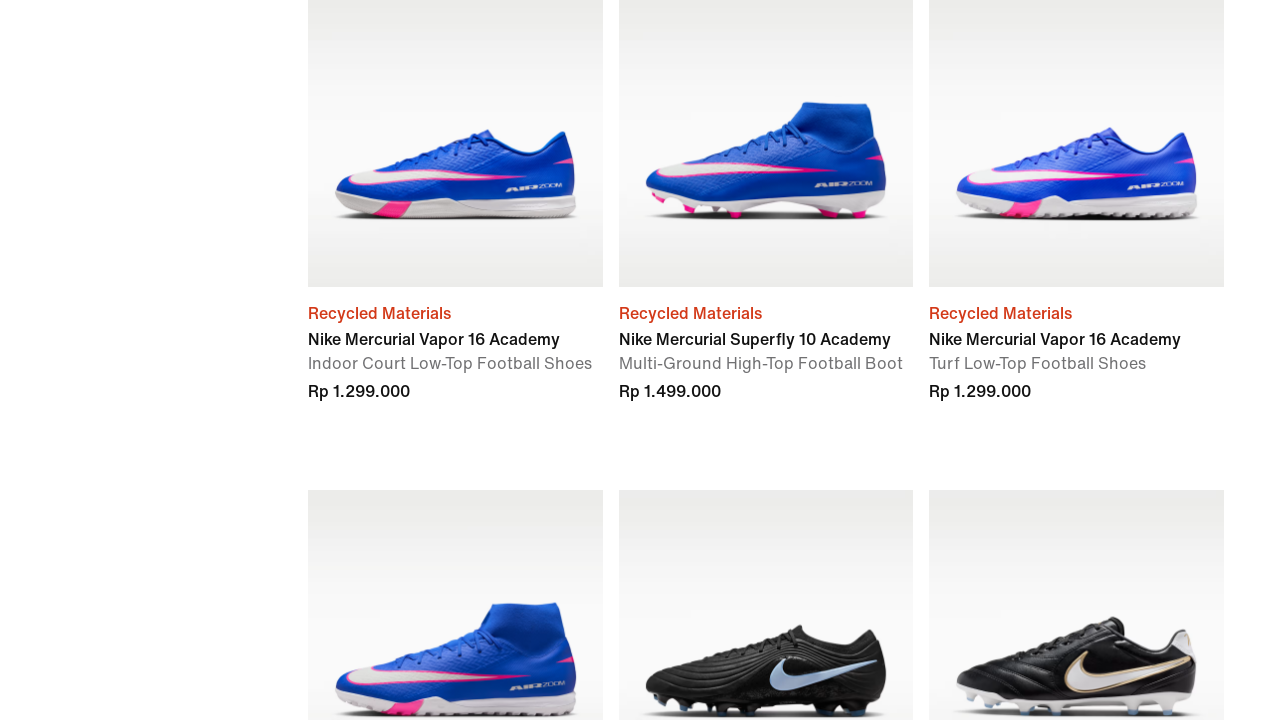

Scrolled down vertically to load lazy-loaded products (iteration 12/25)
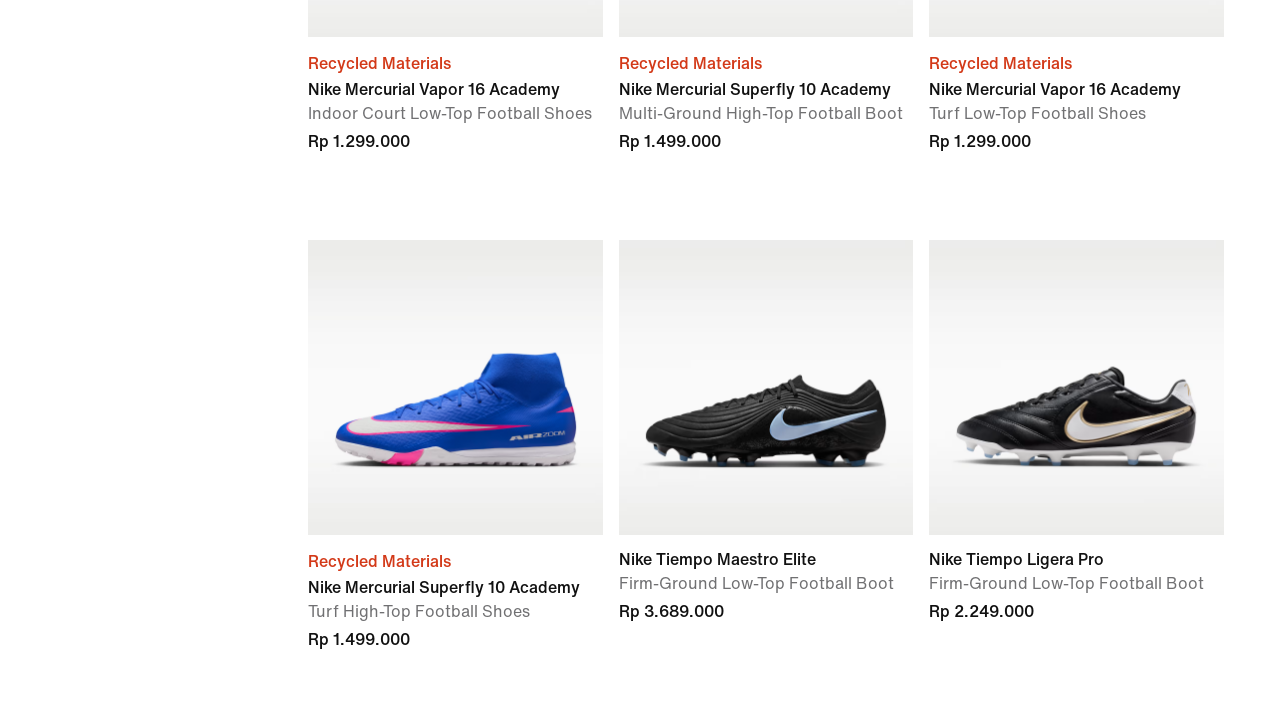

Waited for products to load after scroll (iteration 12/25)
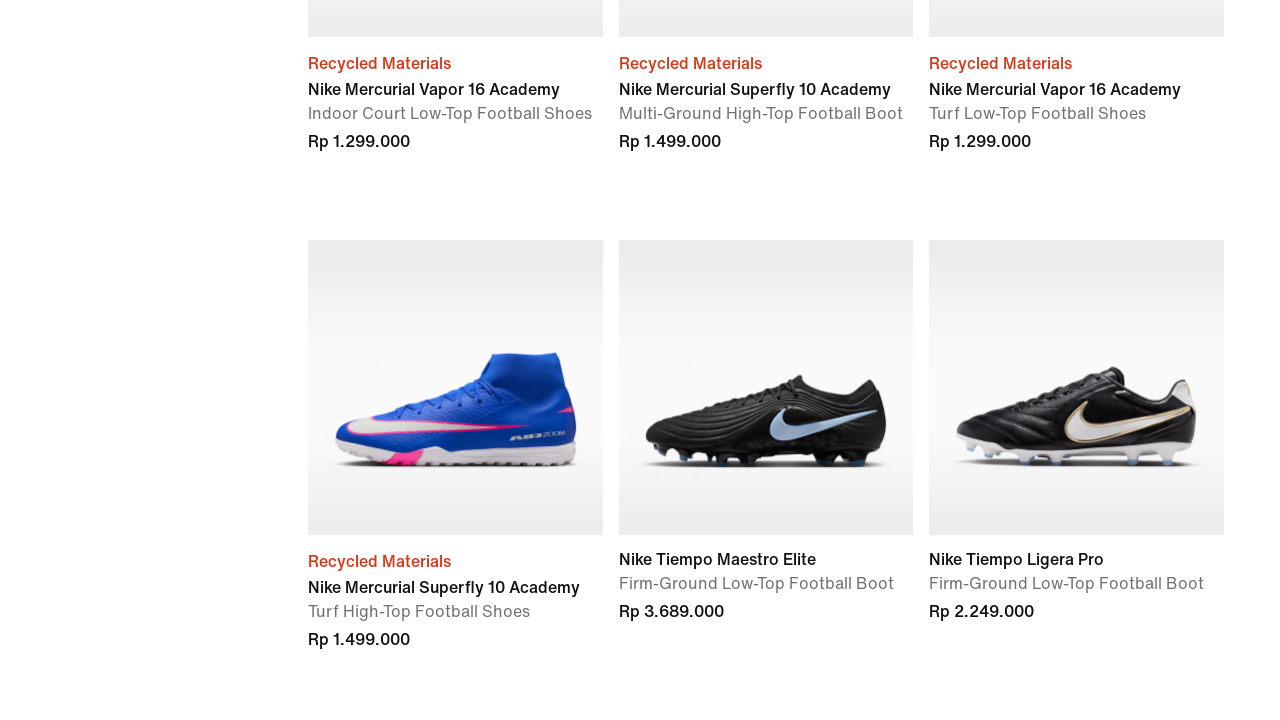

Scrolled down vertically to load lazy-loaded products (iteration 13/25)
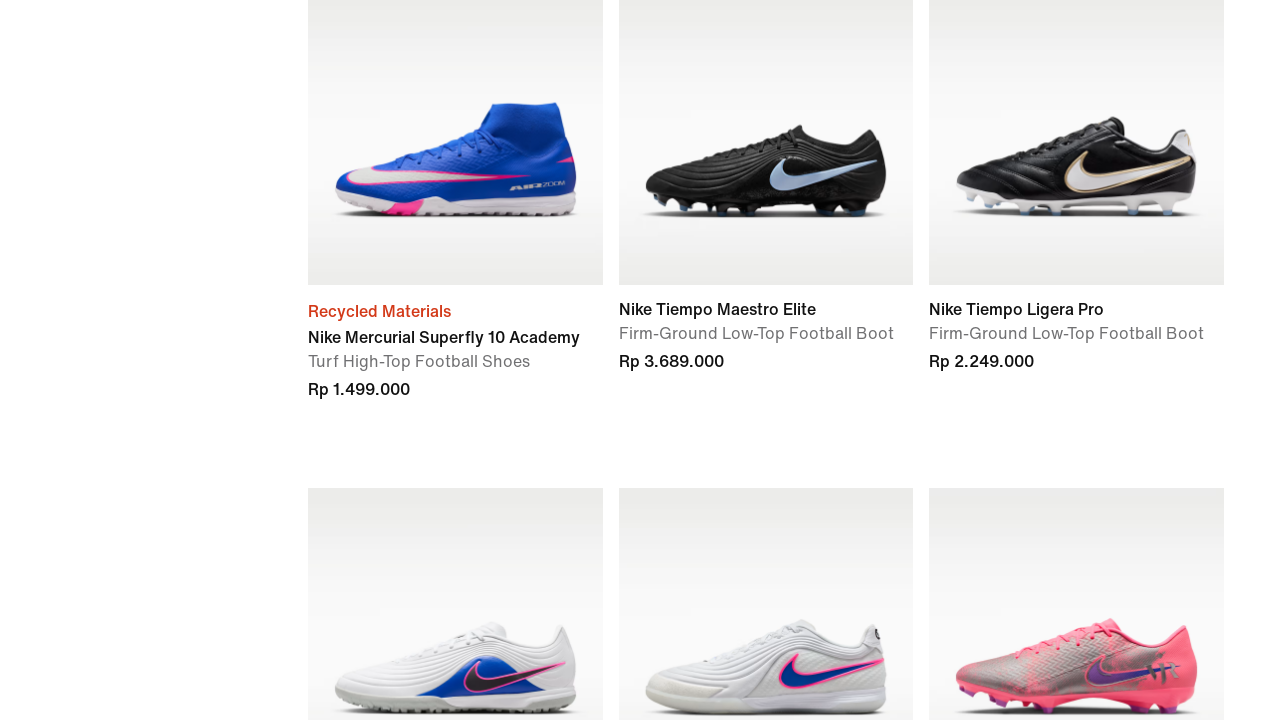

Waited for products to load after scroll (iteration 13/25)
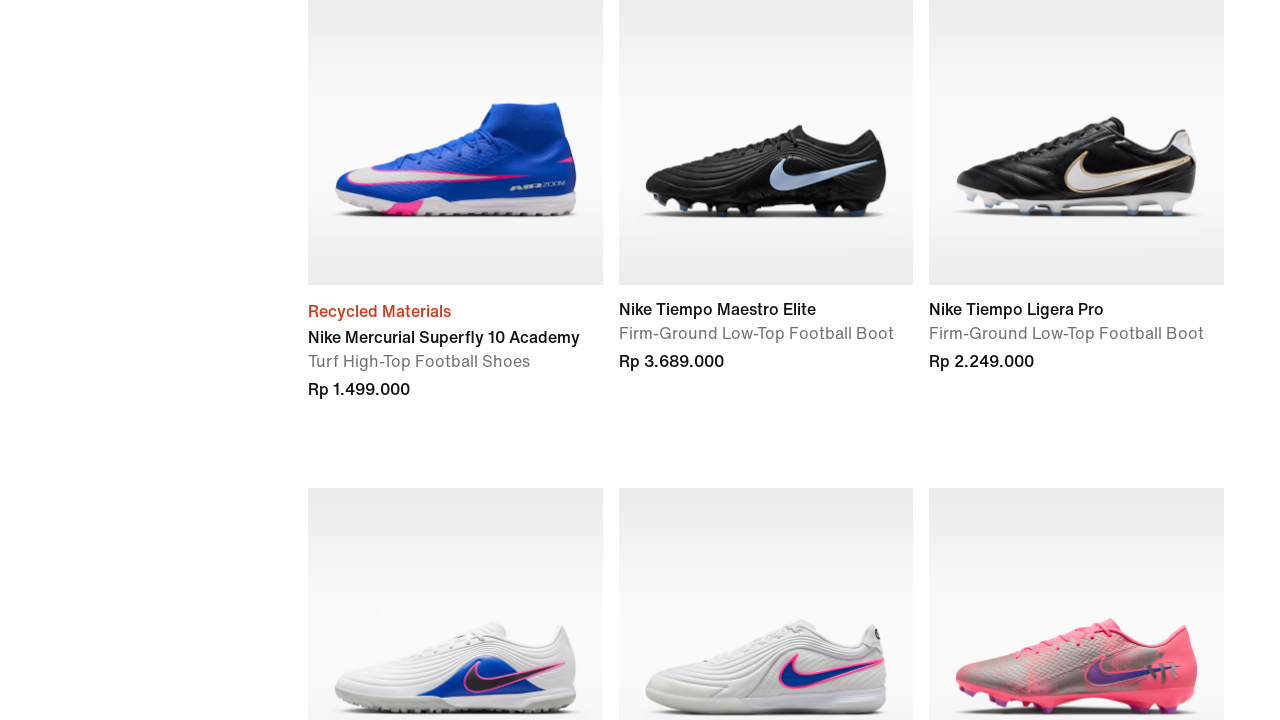

Scrolled down vertically to load lazy-loaded products (iteration 14/25)
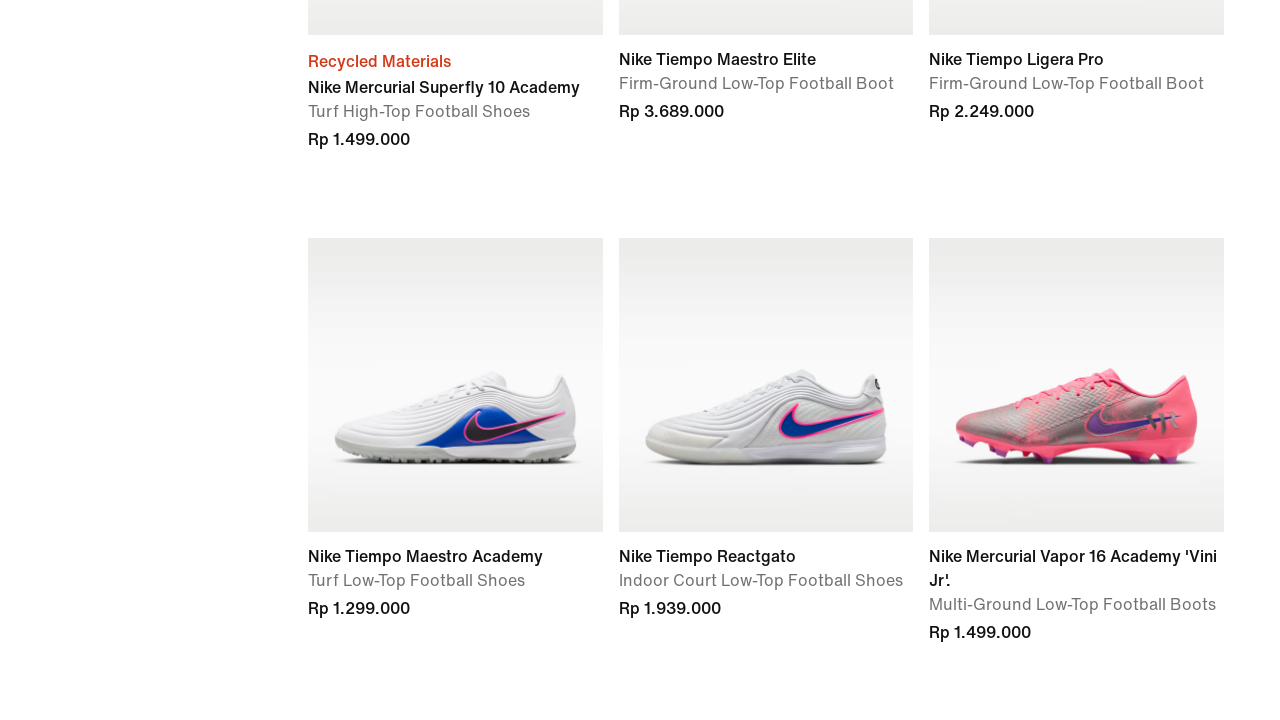

Waited for products to load after scroll (iteration 14/25)
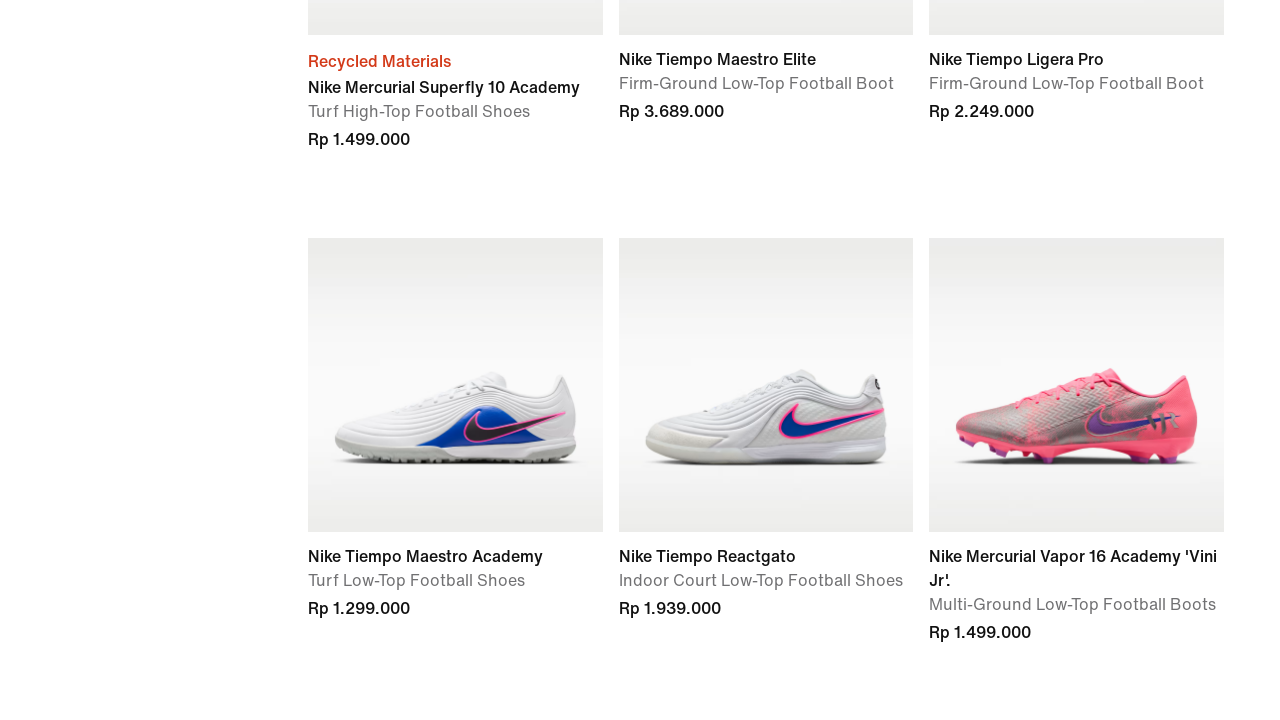

Scrolled down vertically to load lazy-loaded products (iteration 15/25)
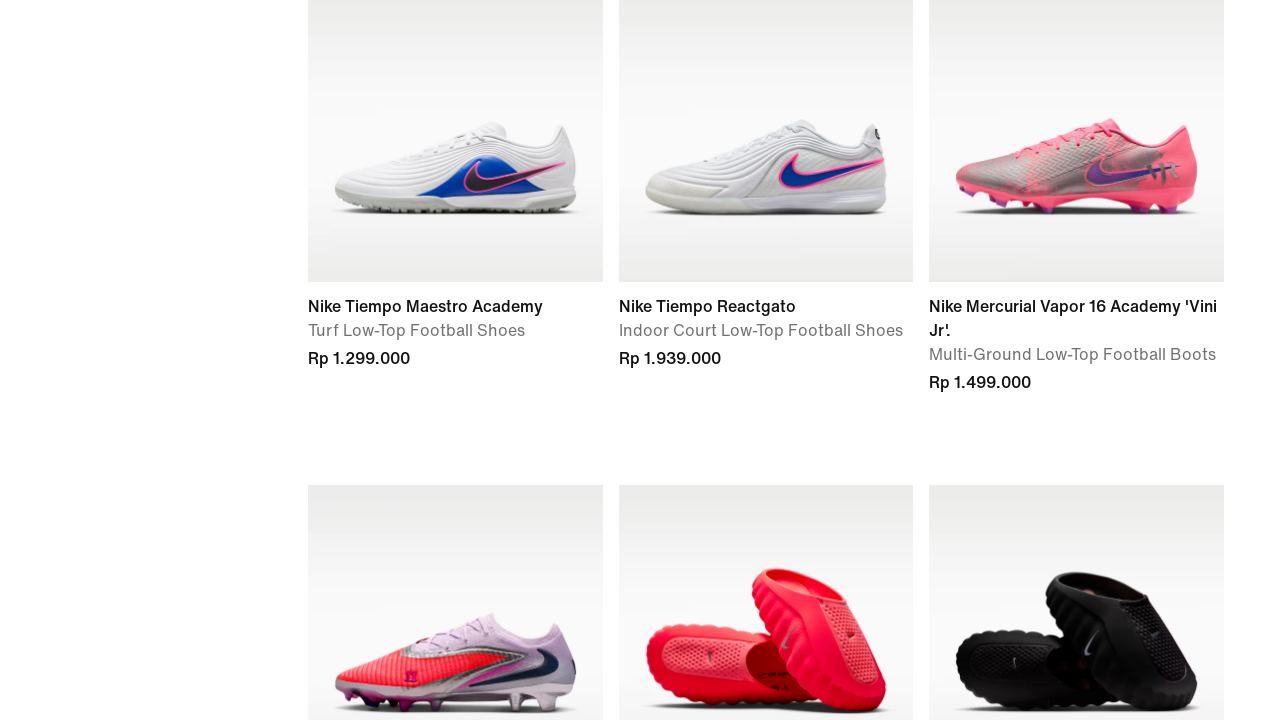

Waited for products to load after scroll (iteration 15/25)
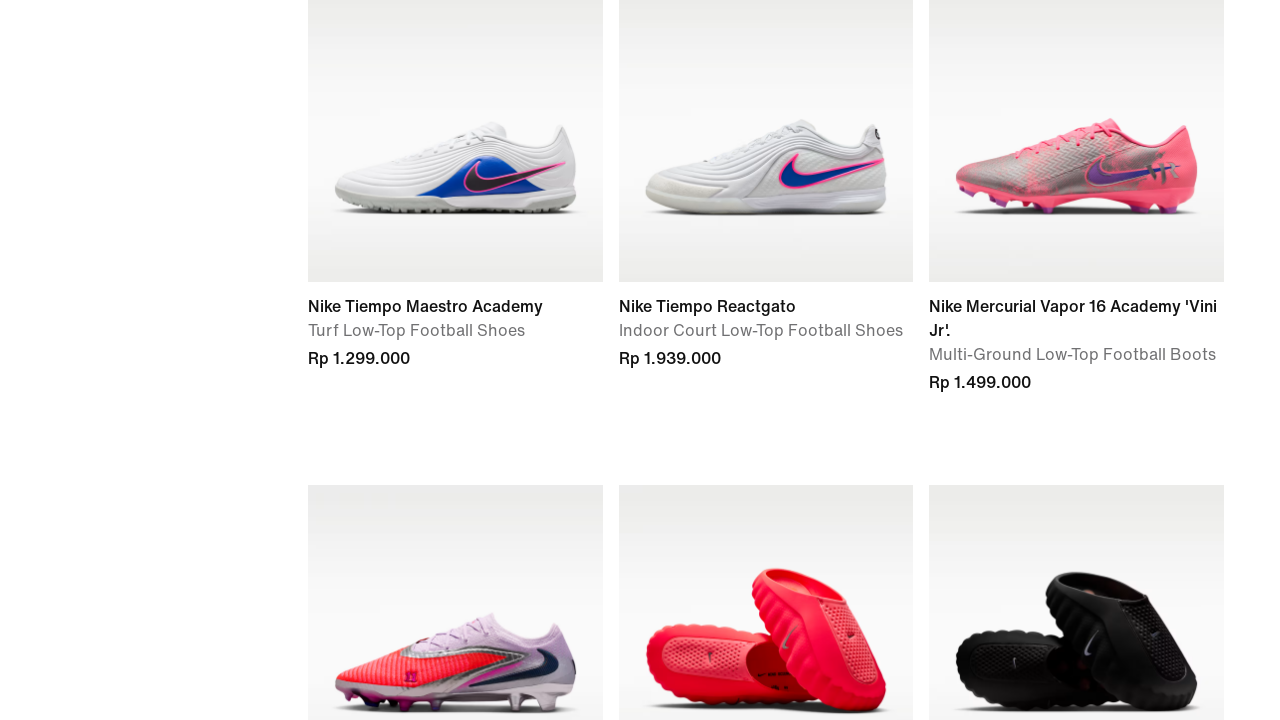

Scrolled down vertically to load lazy-loaded products (iteration 16/25)
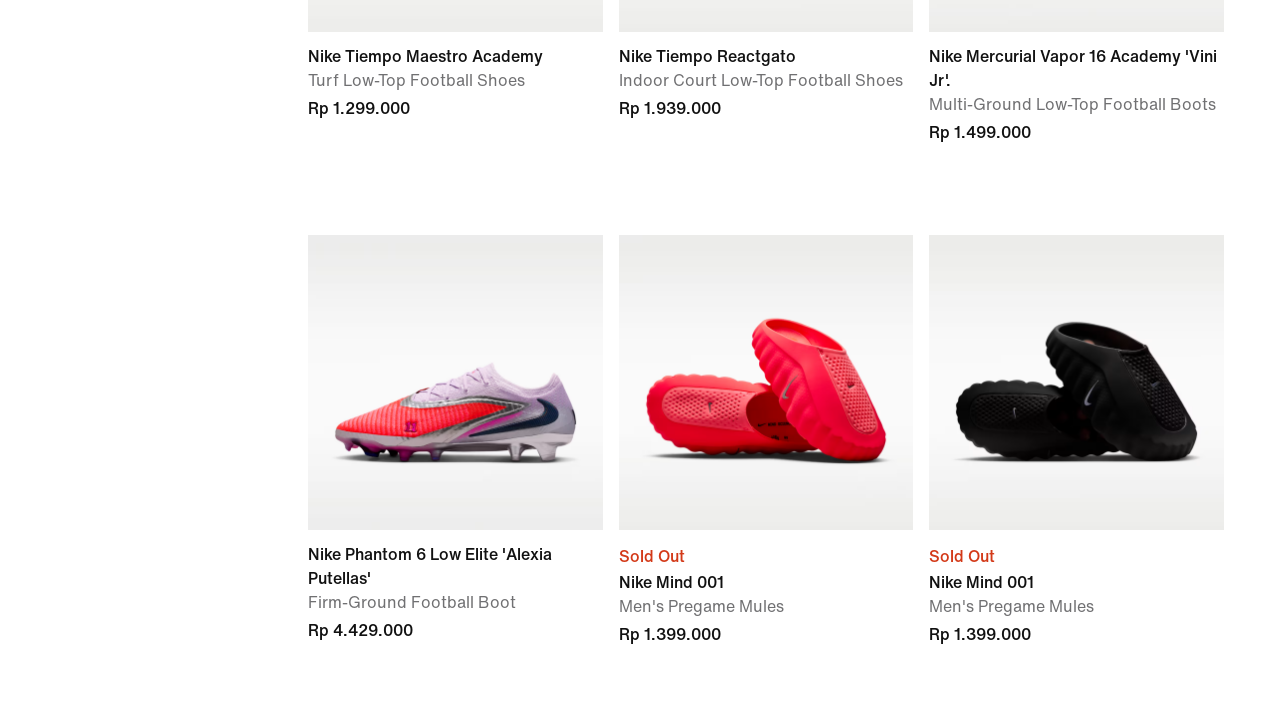

Waited for products to load after scroll (iteration 16/25)
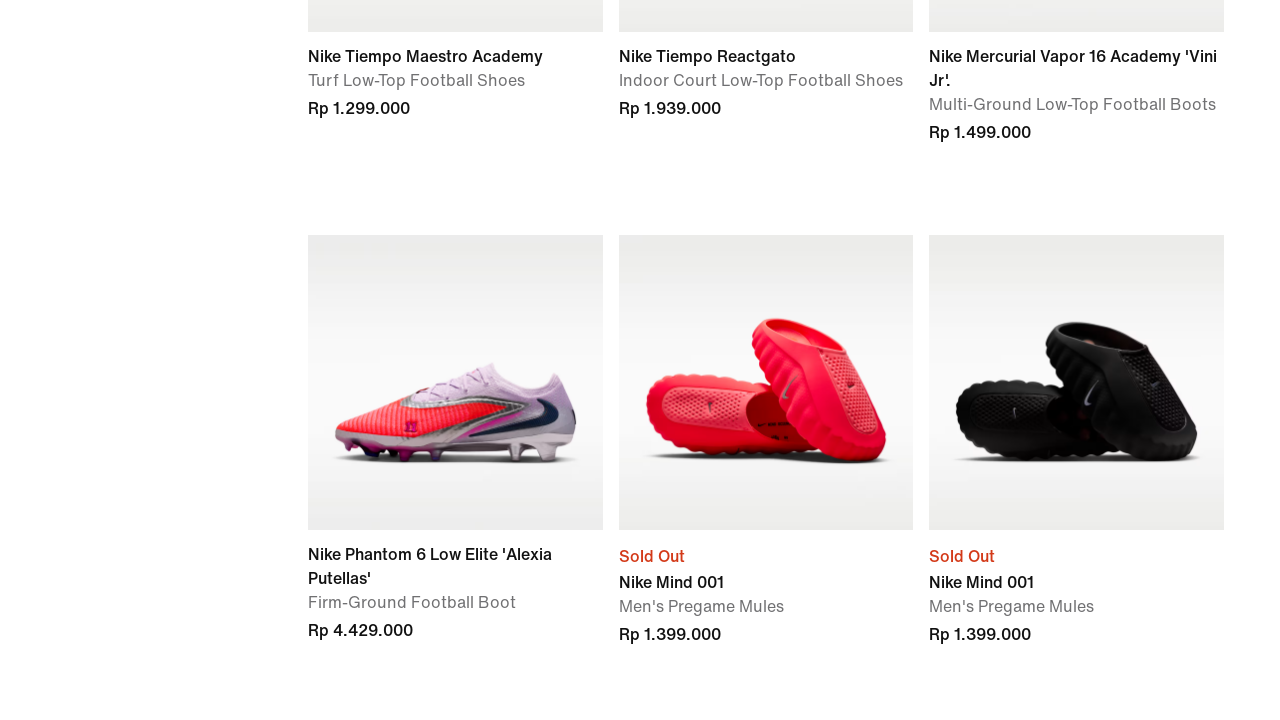

Scrolled down vertically to load lazy-loaded products (iteration 17/25)
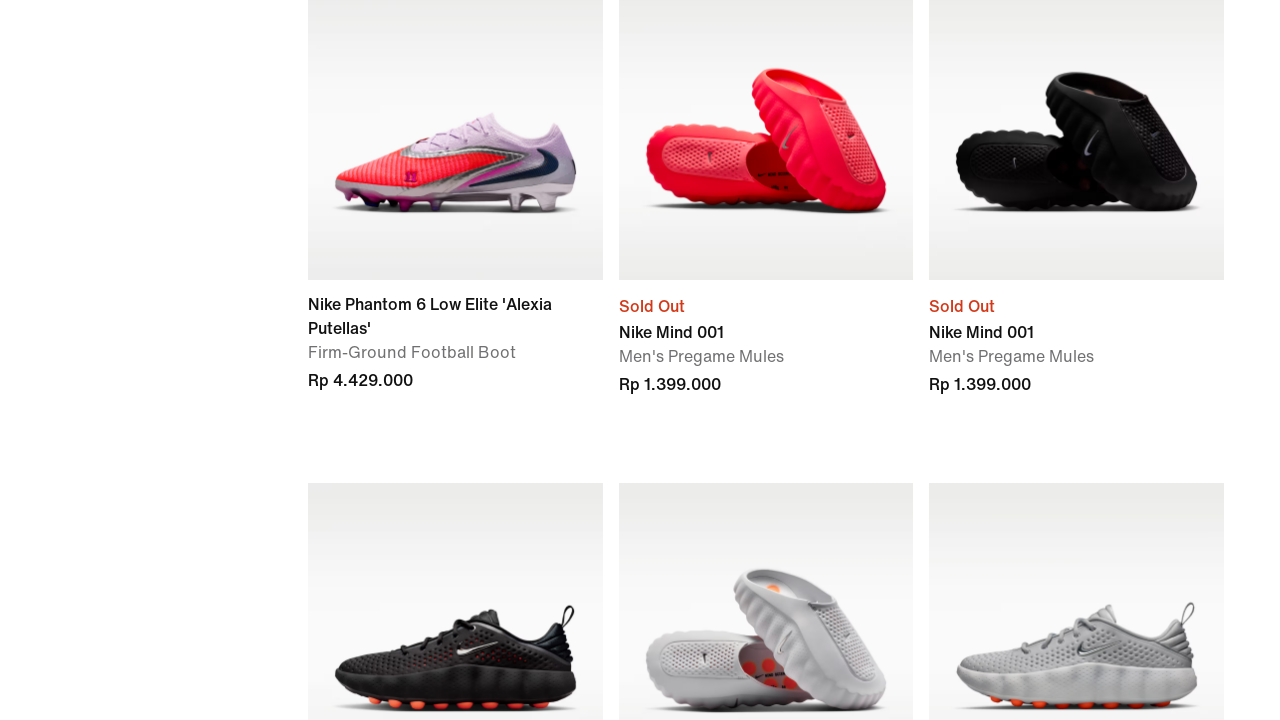

Waited for products to load after scroll (iteration 17/25)
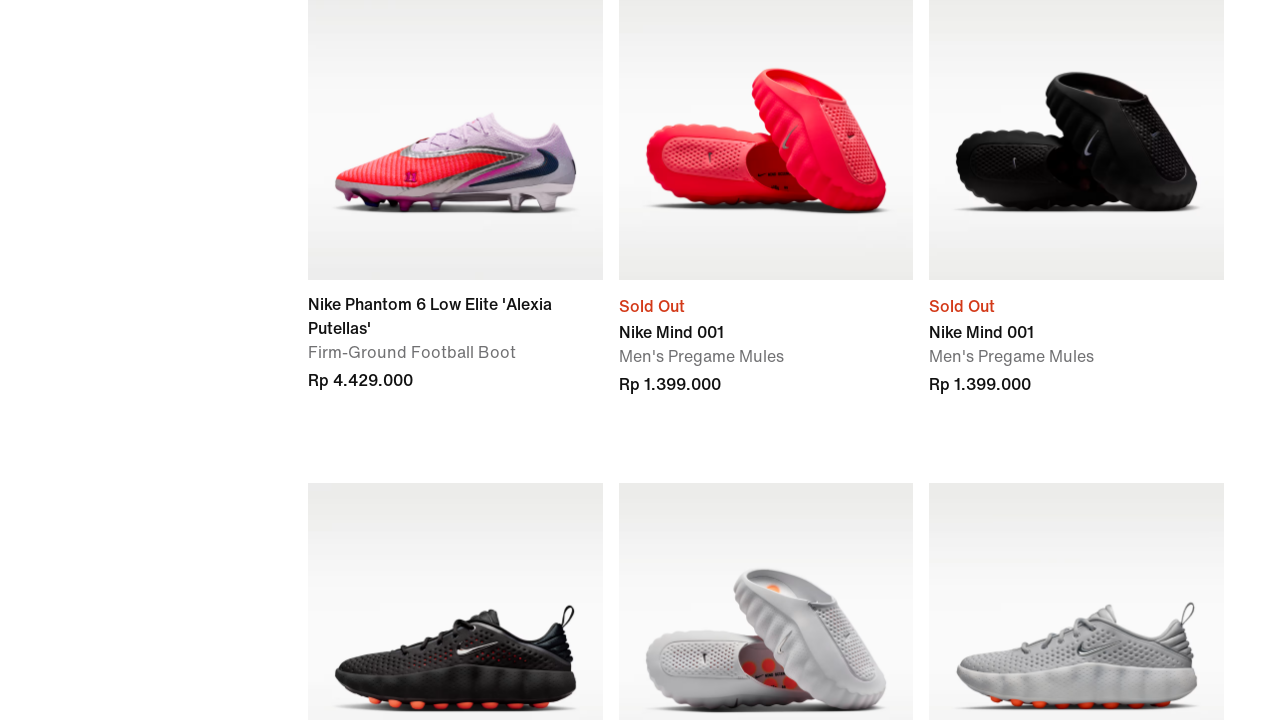

Scrolled down vertically to load lazy-loaded products (iteration 18/25)
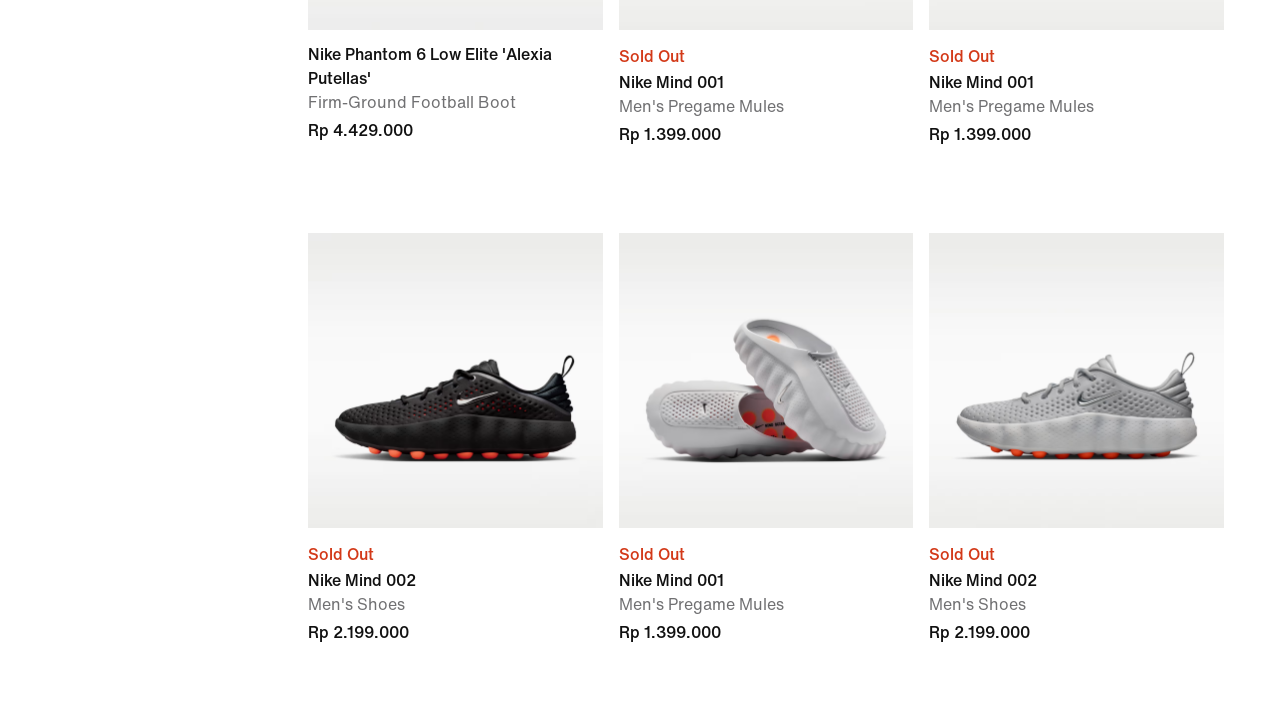

Waited for products to load after scroll (iteration 18/25)
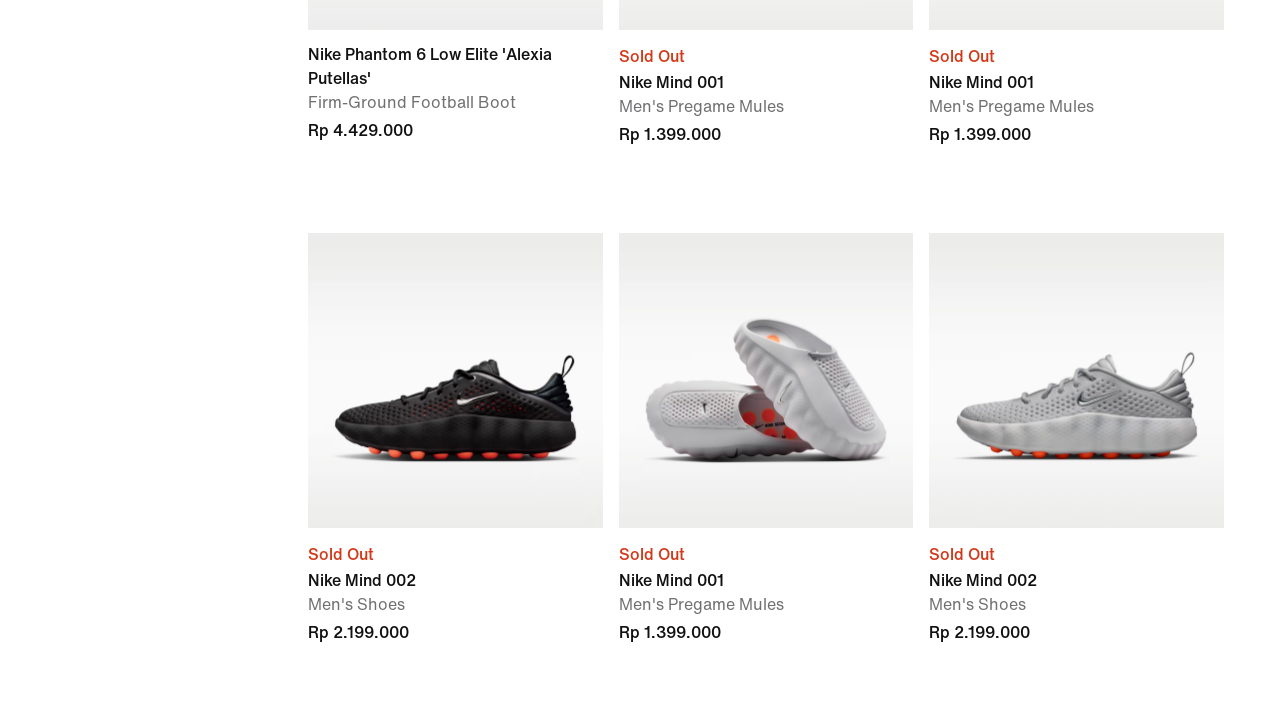

Scrolled down vertically to load lazy-loaded products (iteration 19/25)
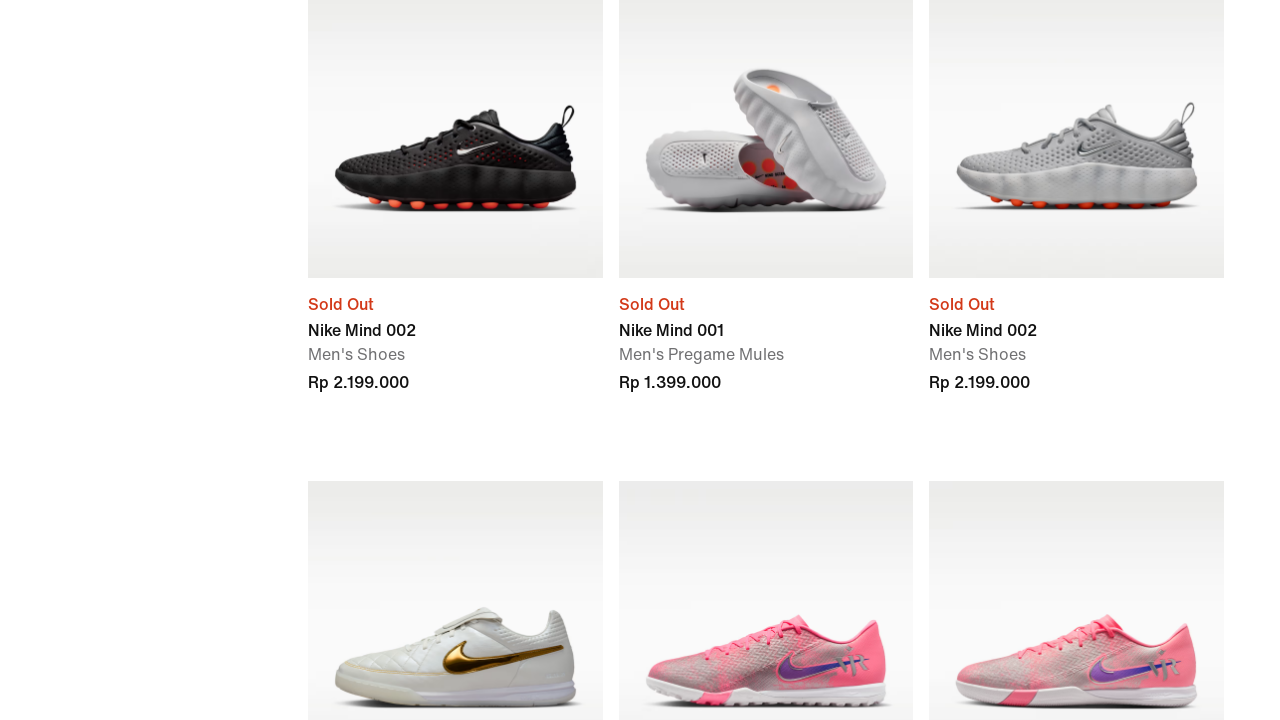

Waited for products to load after scroll (iteration 19/25)
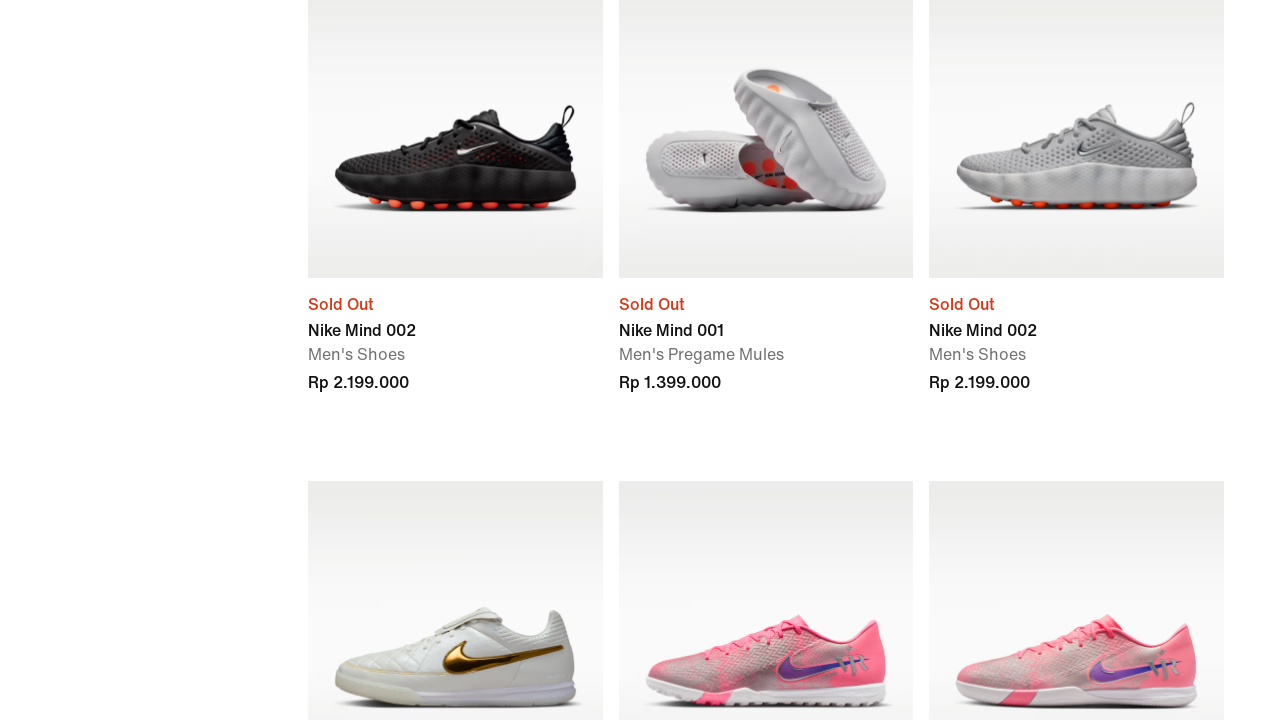

Scrolled down vertically to load lazy-loaded products (iteration 20/25)
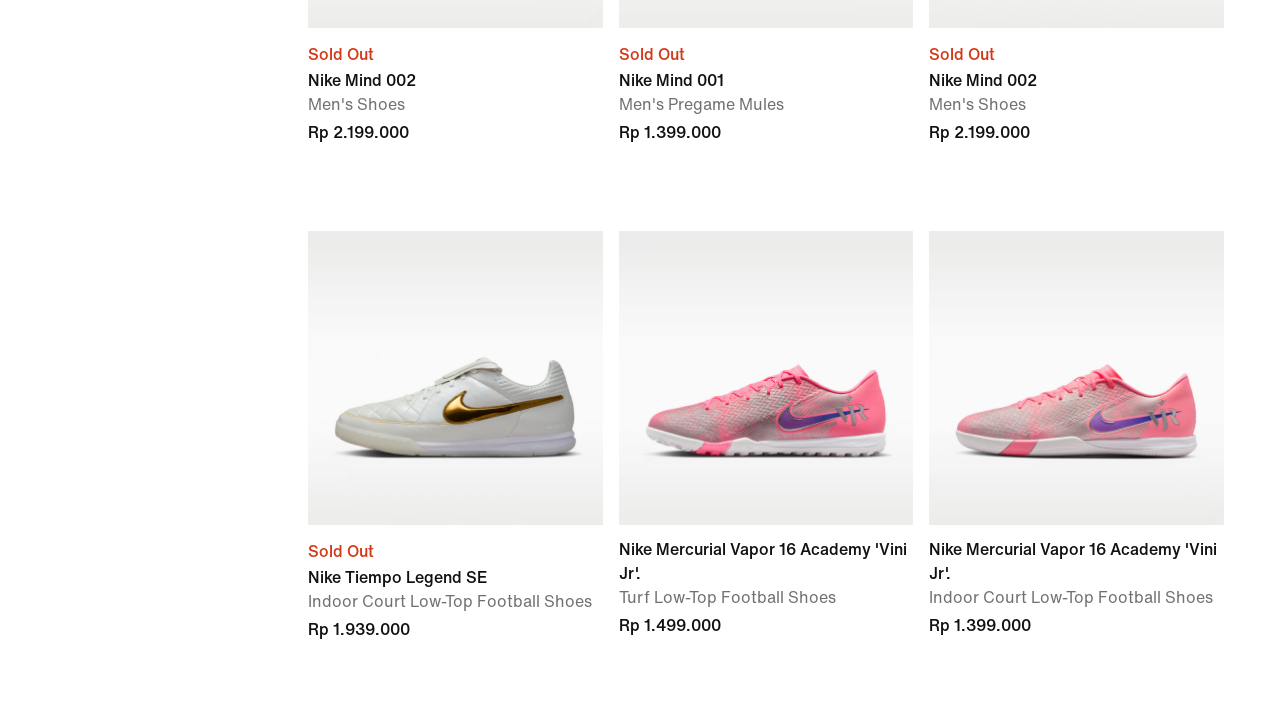

Waited for products to load after scroll (iteration 20/25)
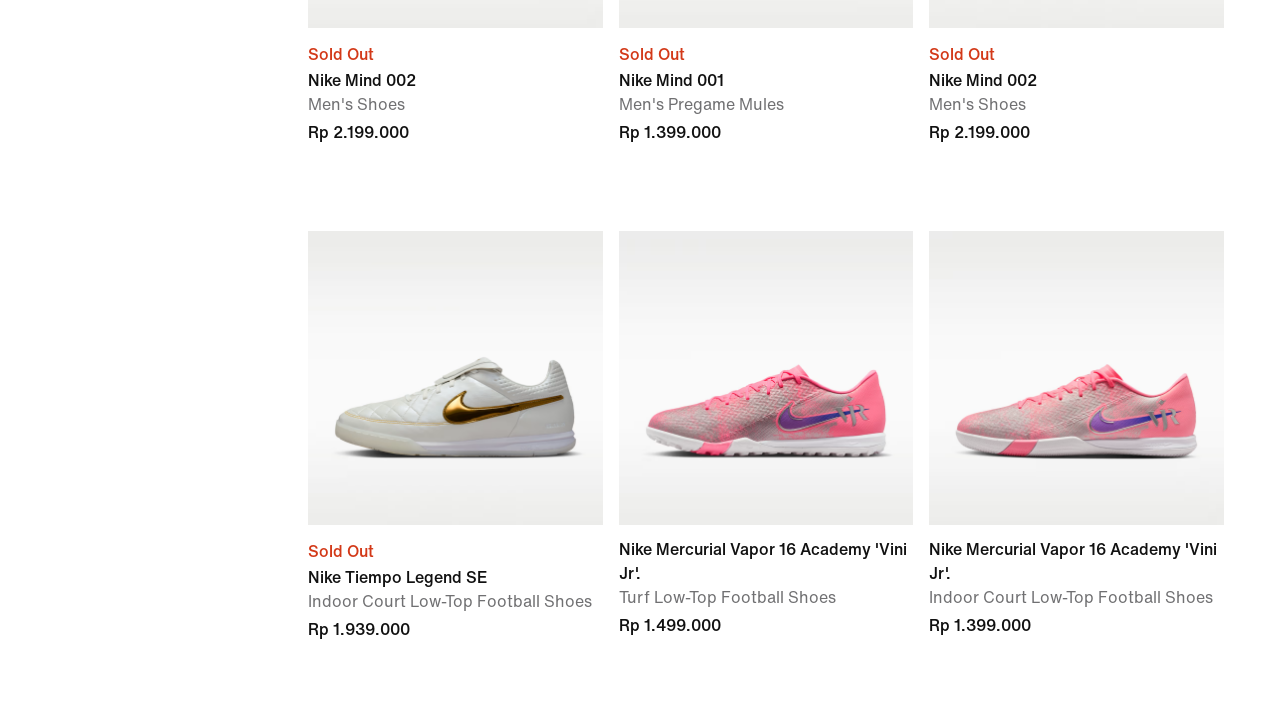

Scrolled down vertically to load lazy-loaded products (iteration 21/25)
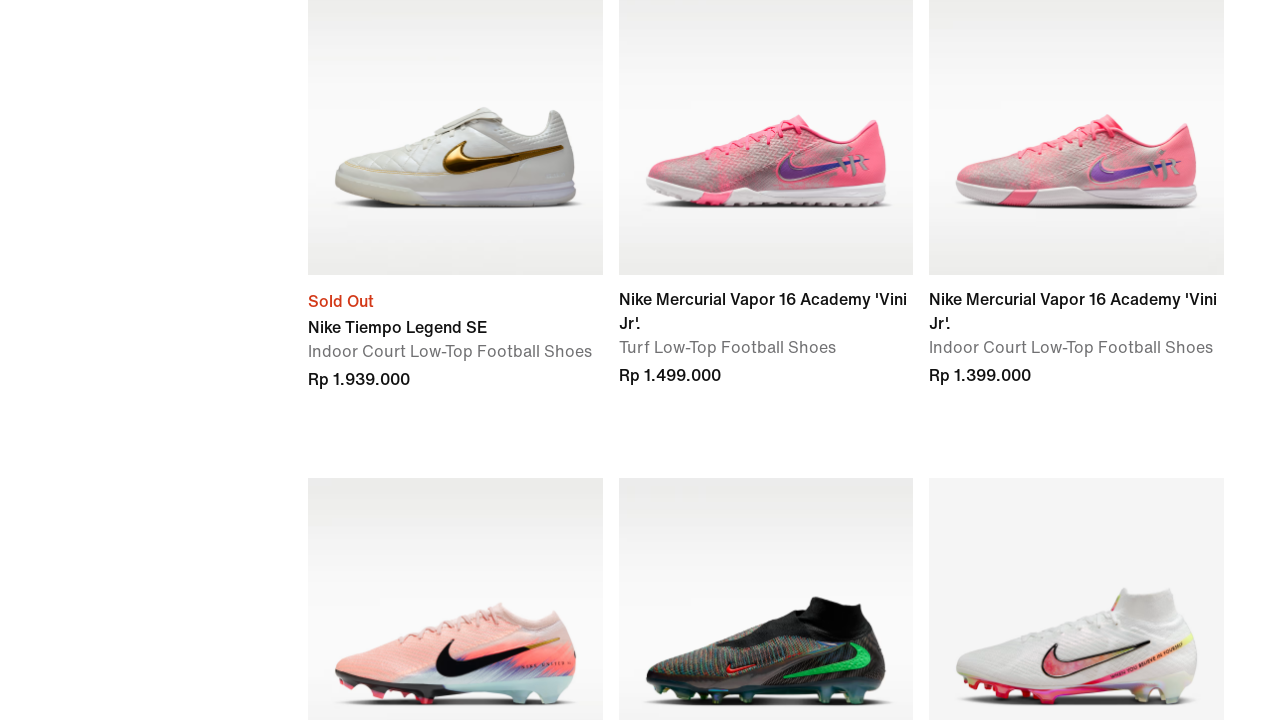

Waited for products to load after scroll (iteration 21/25)
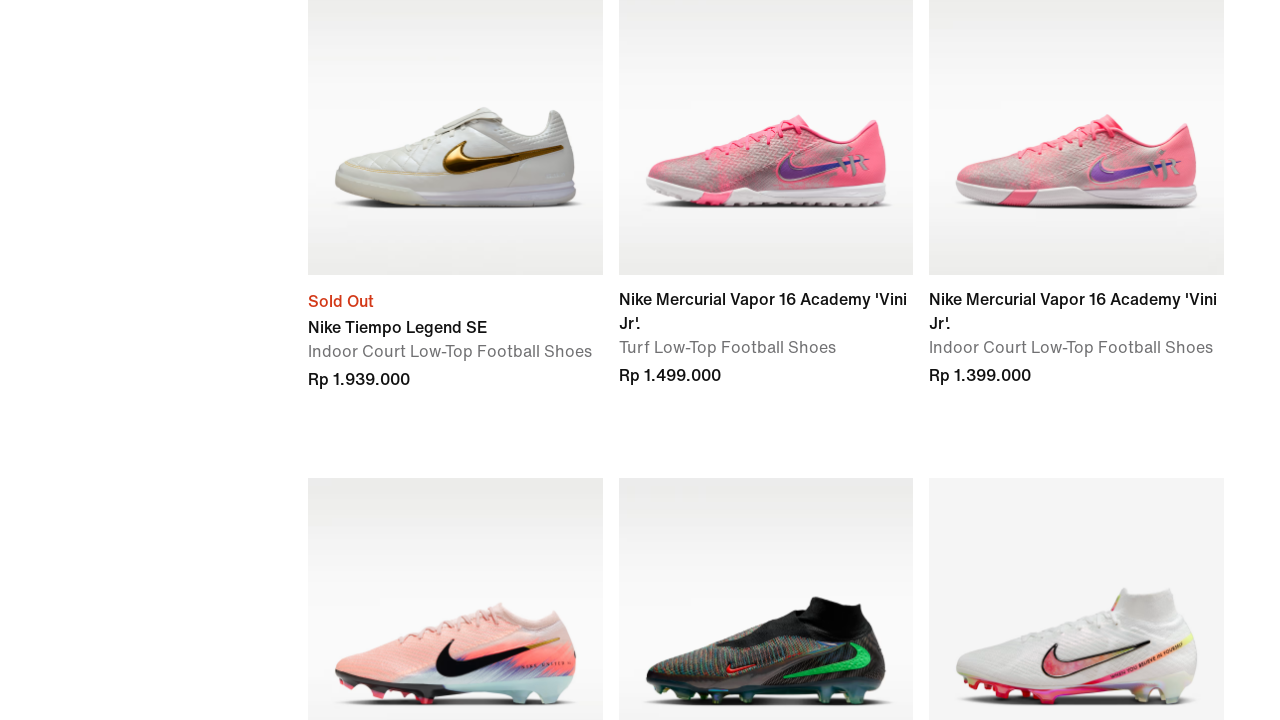

Scrolled down vertically to load lazy-loaded products (iteration 22/25)
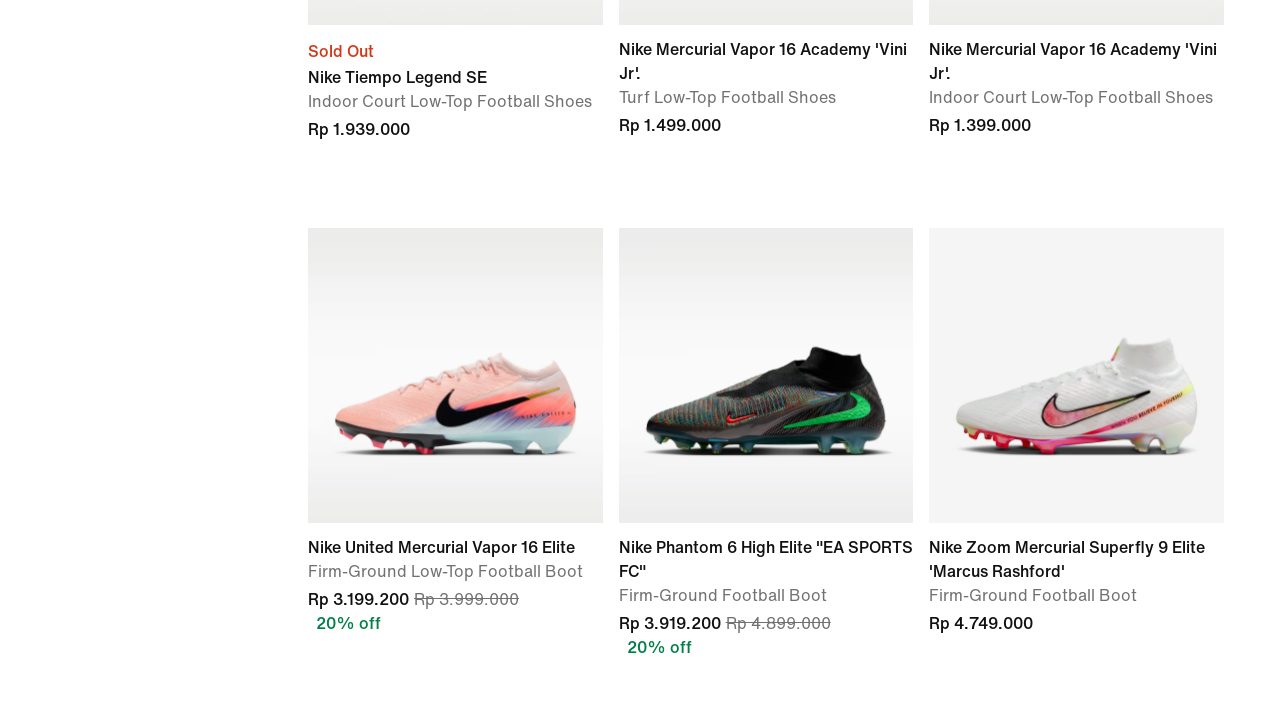

Waited for products to load after scroll (iteration 22/25)
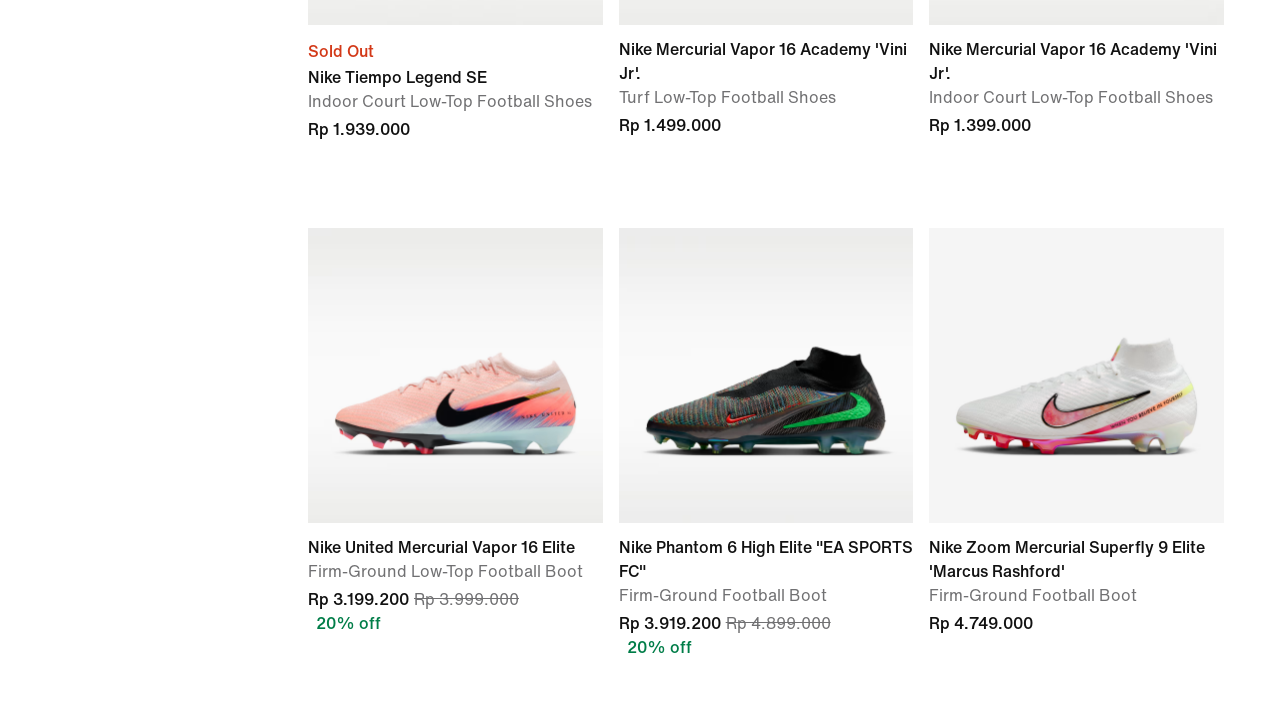

Scrolled down vertically to load lazy-loaded products (iteration 23/25)
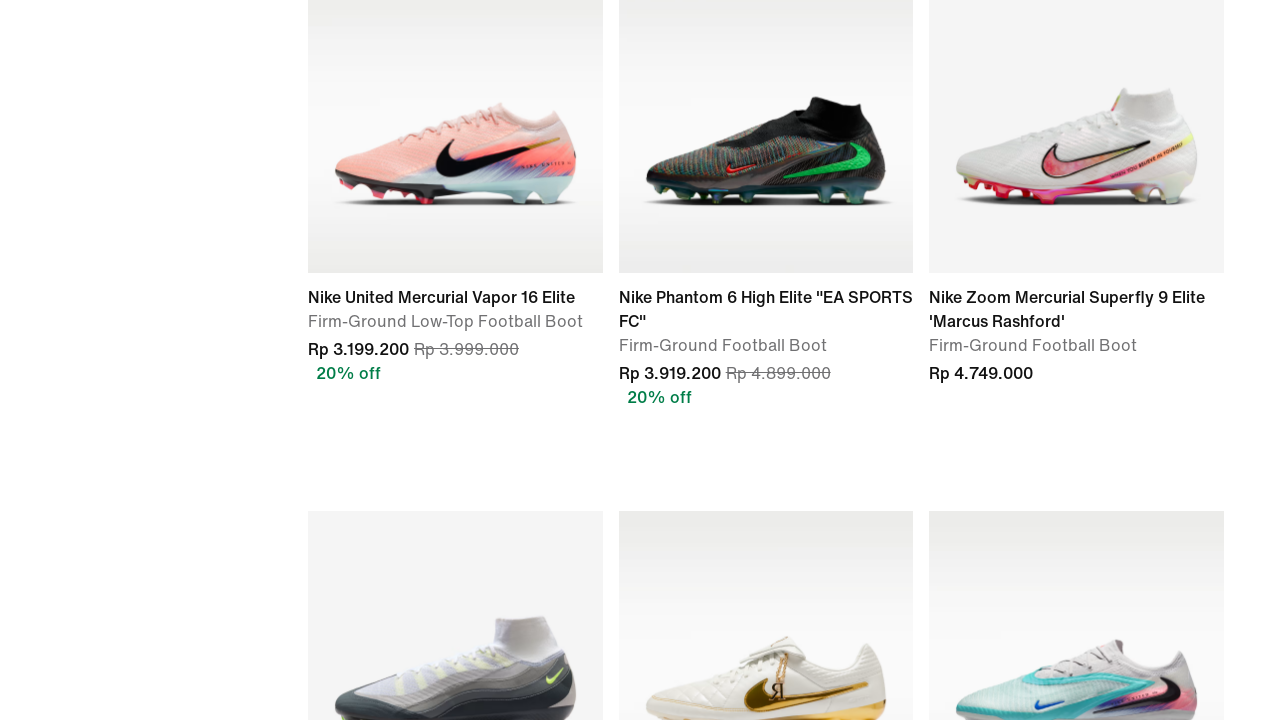

Waited for products to load after scroll (iteration 23/25)
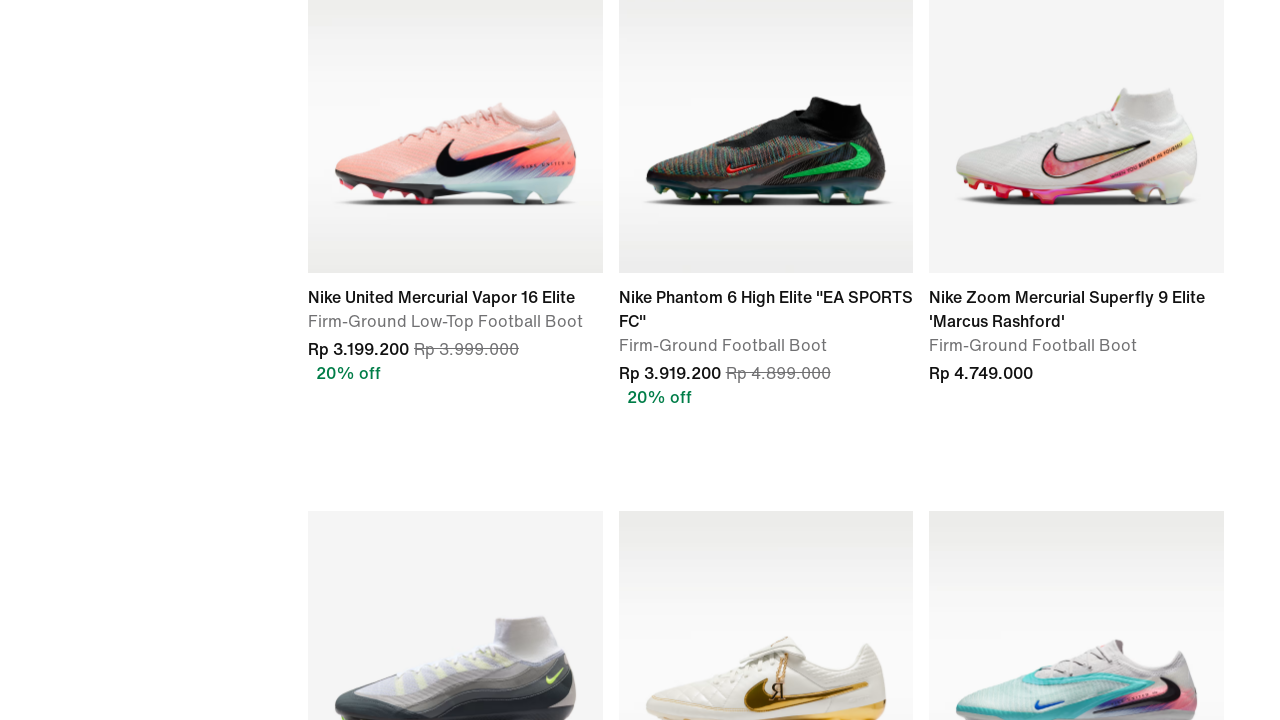

Scrolled down vertically to load lazy-loaded products (iteration 24/25)
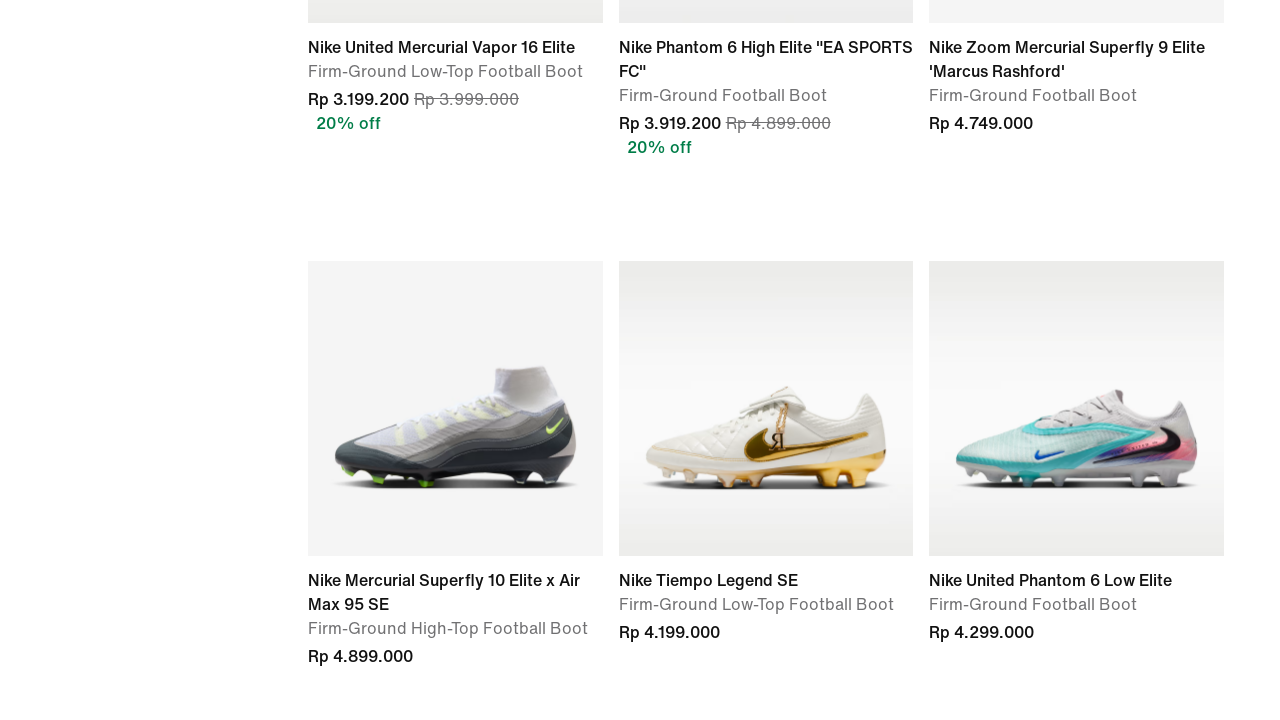

Waited for products to load after scroll (iteration 24/25)
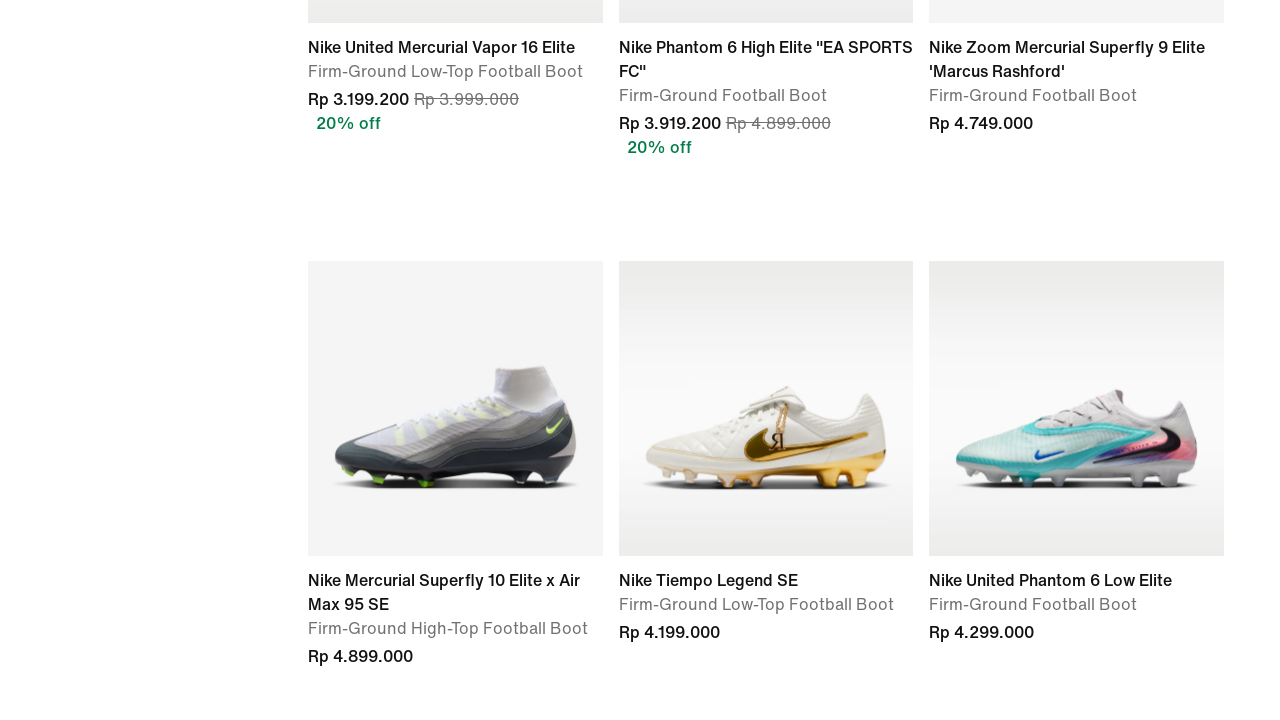

Scrolled down vertically to load lazy-loaded products (iteration 25/25)
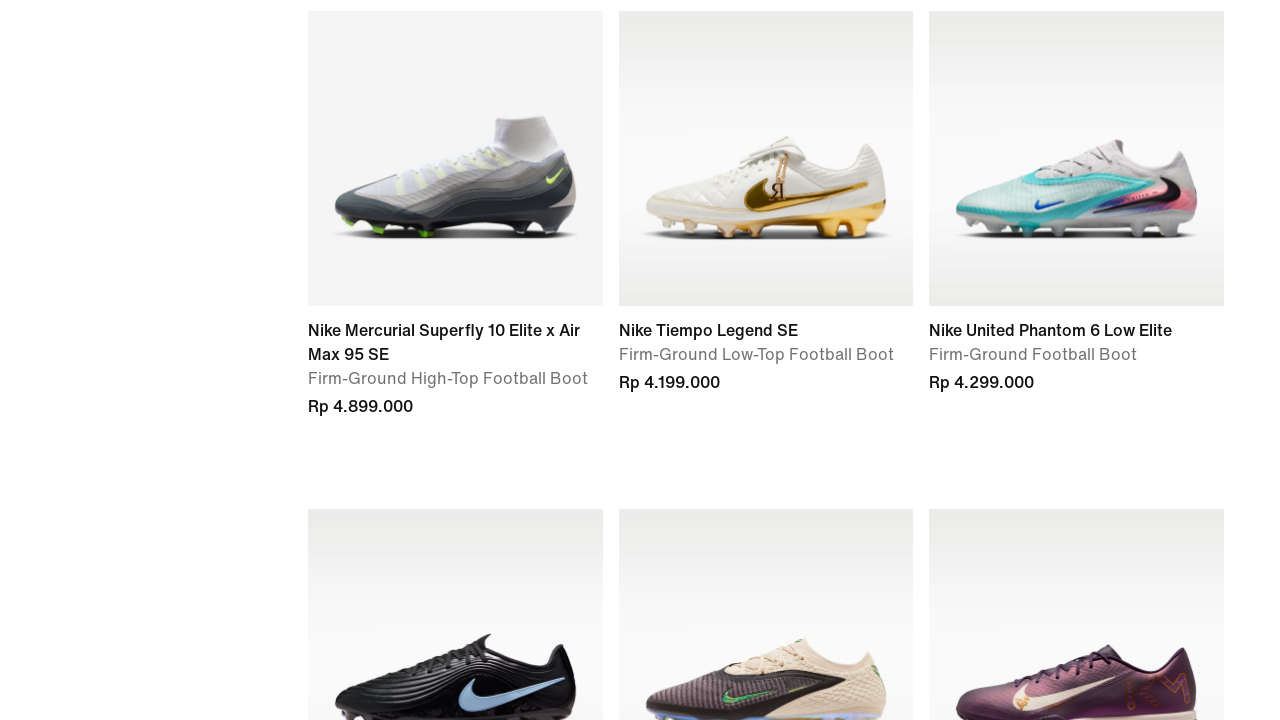

Waited for products to load after scroll (iteration 25/25)
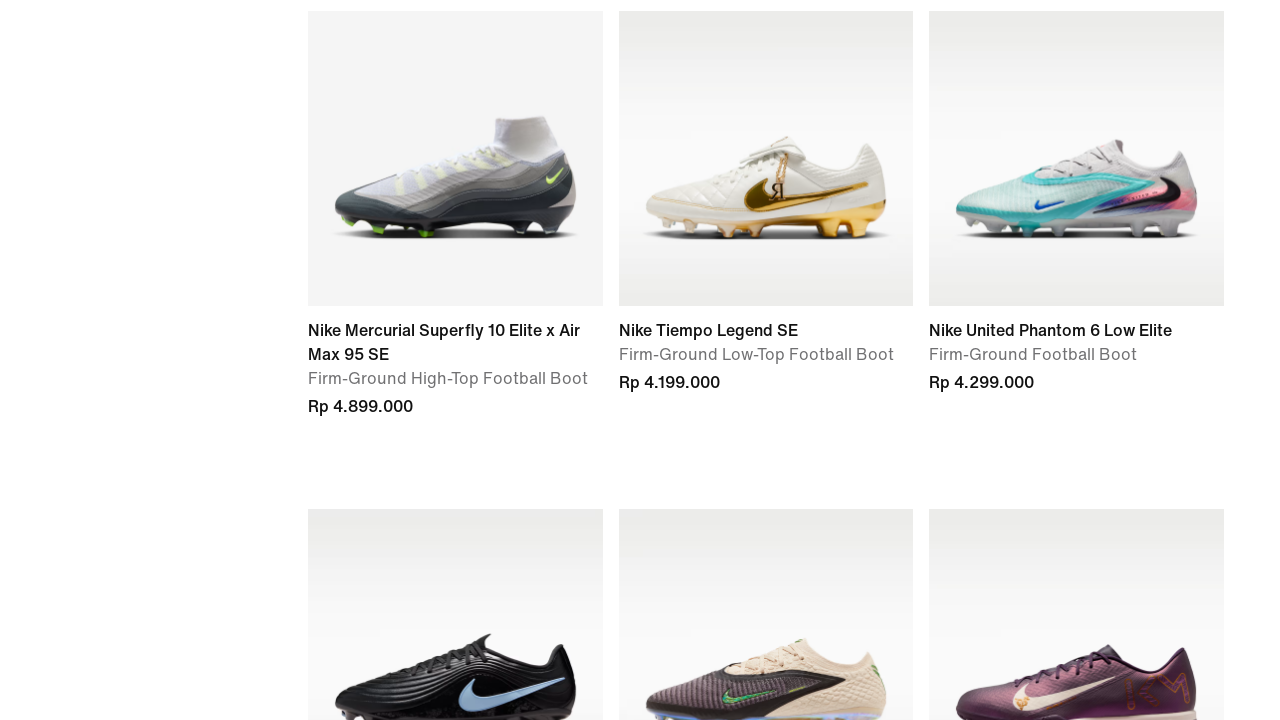

Scrolled horizontally to ensure all content is visible
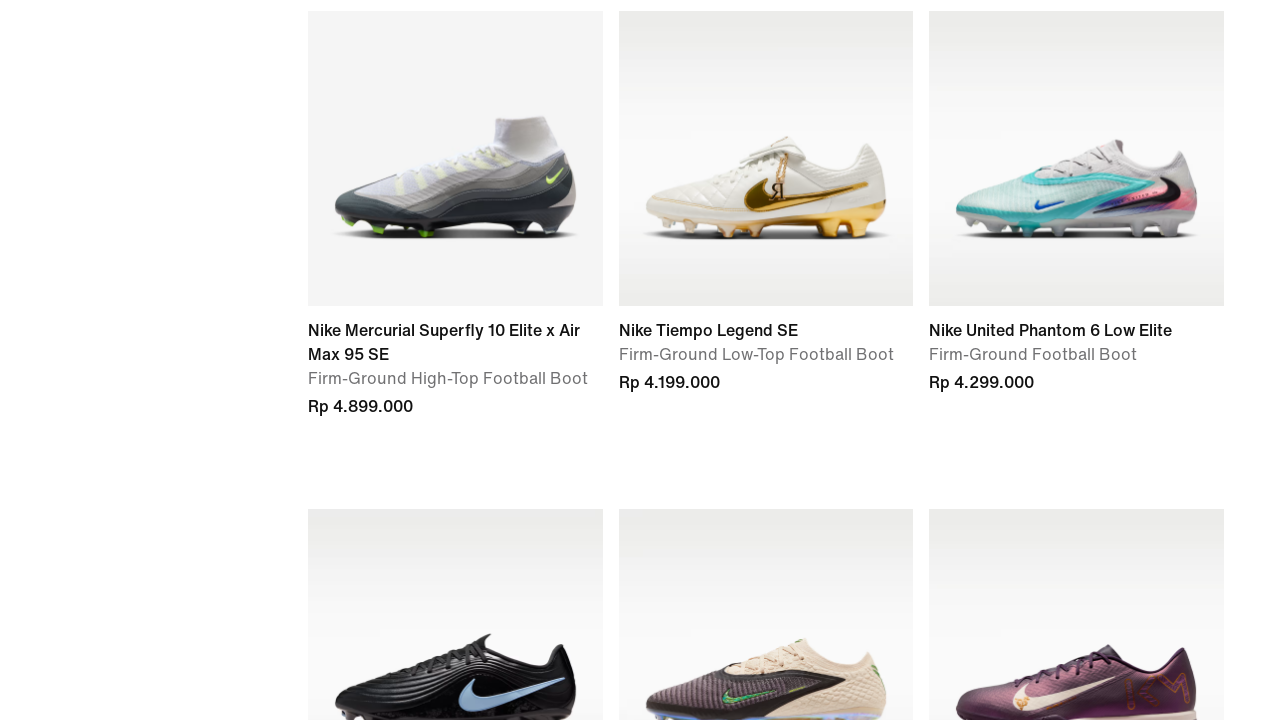

Waited after horizontal scroll
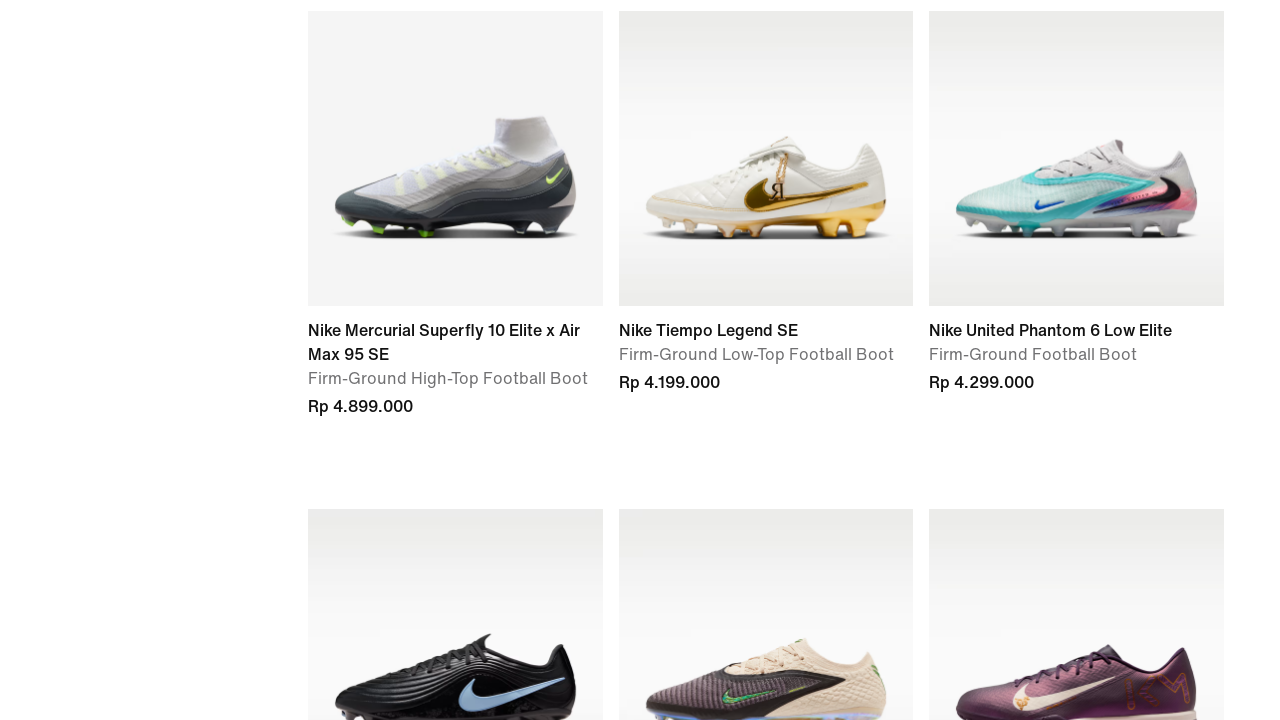

Verified that product cards have loaded on the page
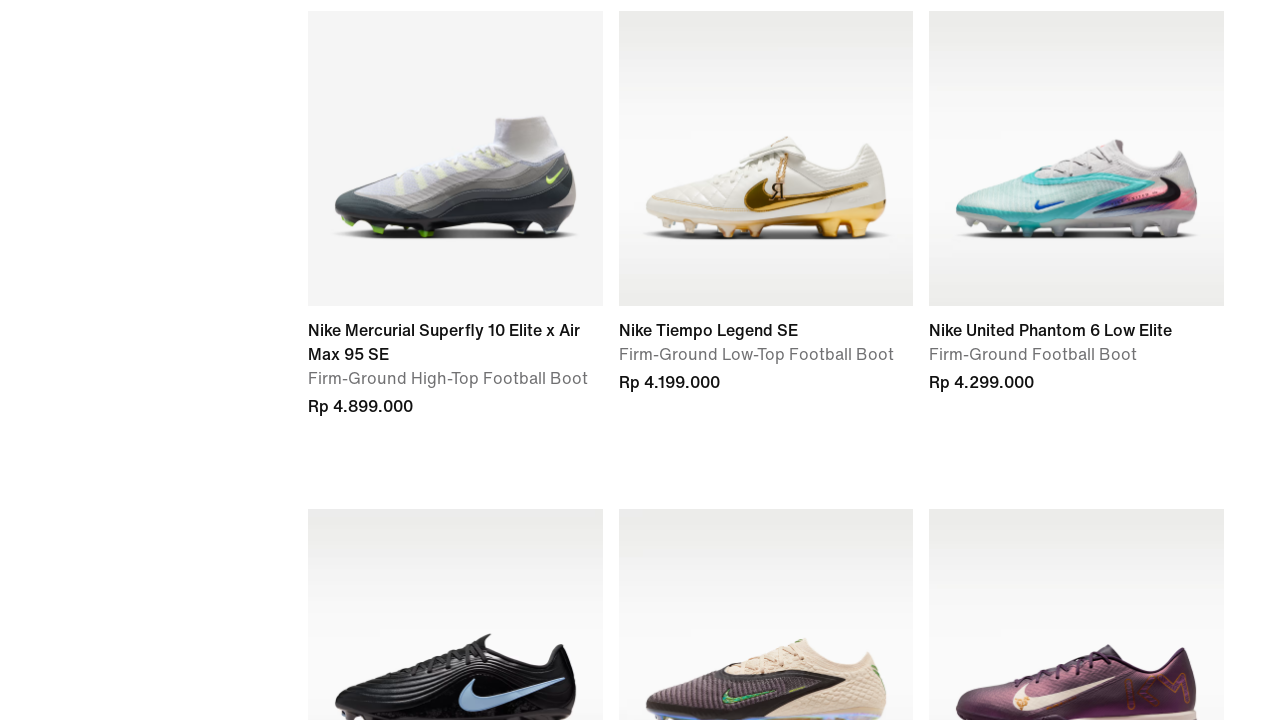

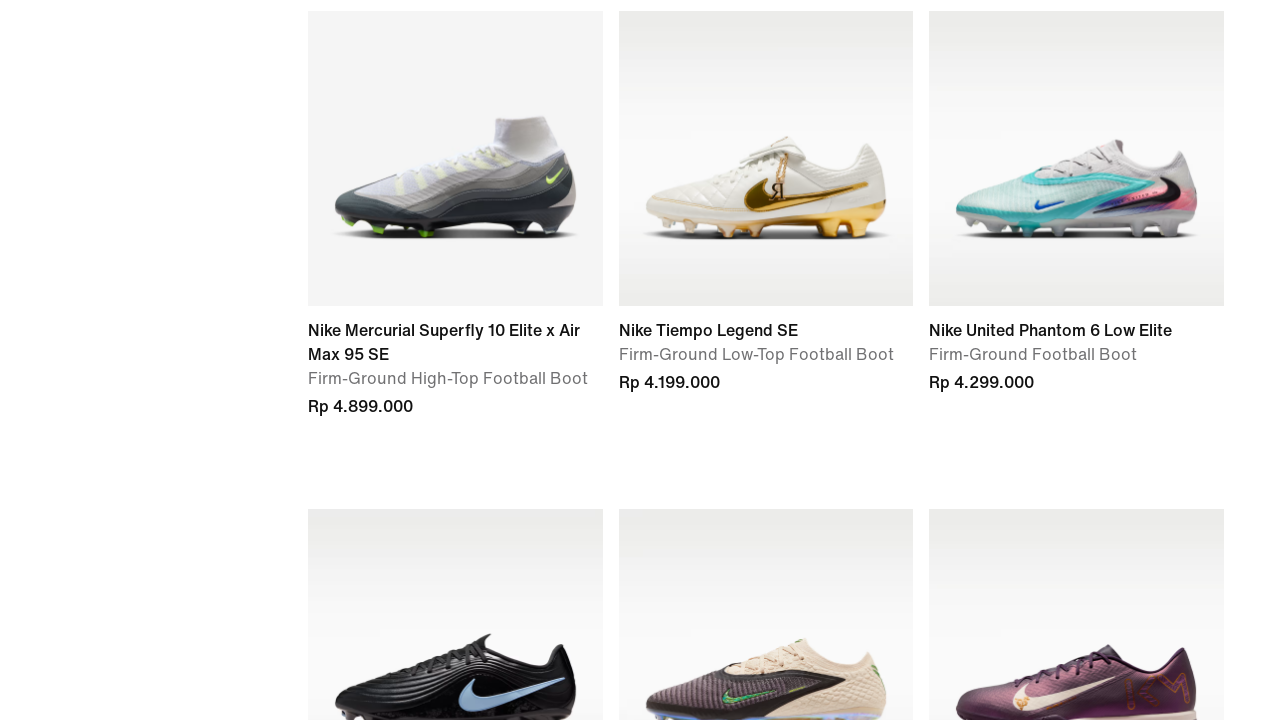